Tests infinite scroll functionality by scrolling down and then back up multiple times using JavaScript executor

Starting URL: https://practice.cydeo.com/infinite_scroll

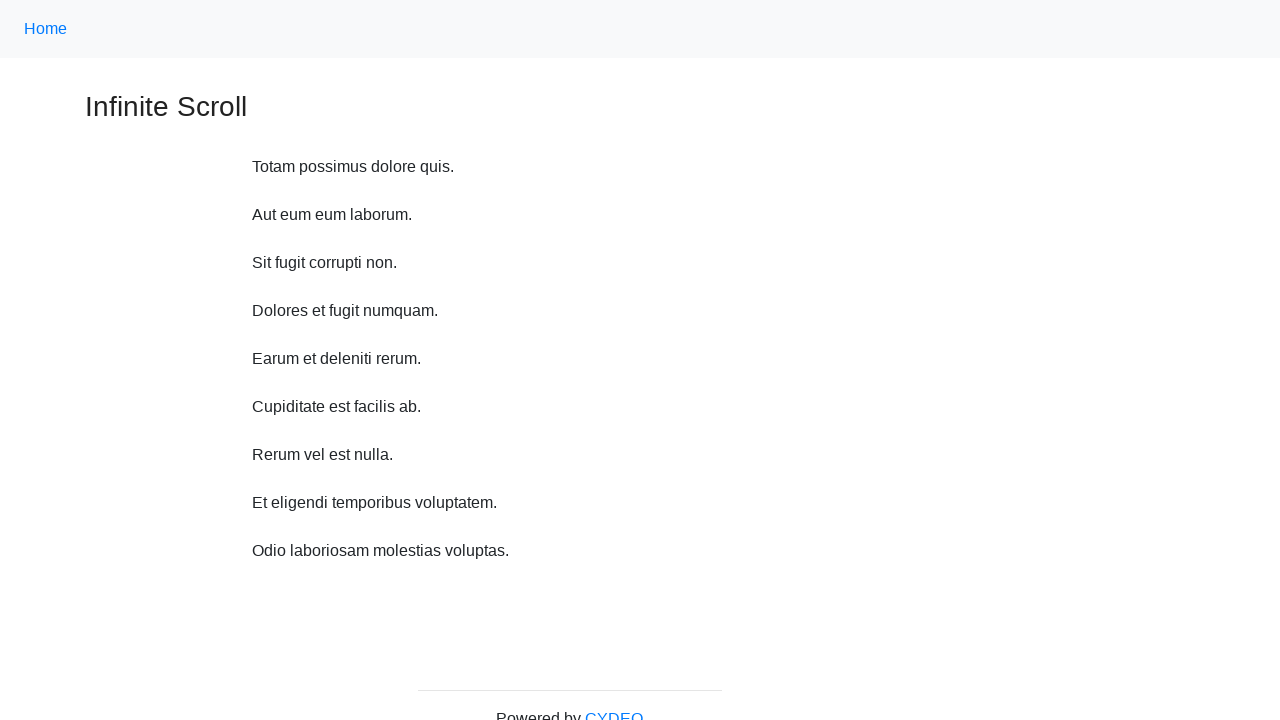

Scrolled down 750px using JavaScript executor
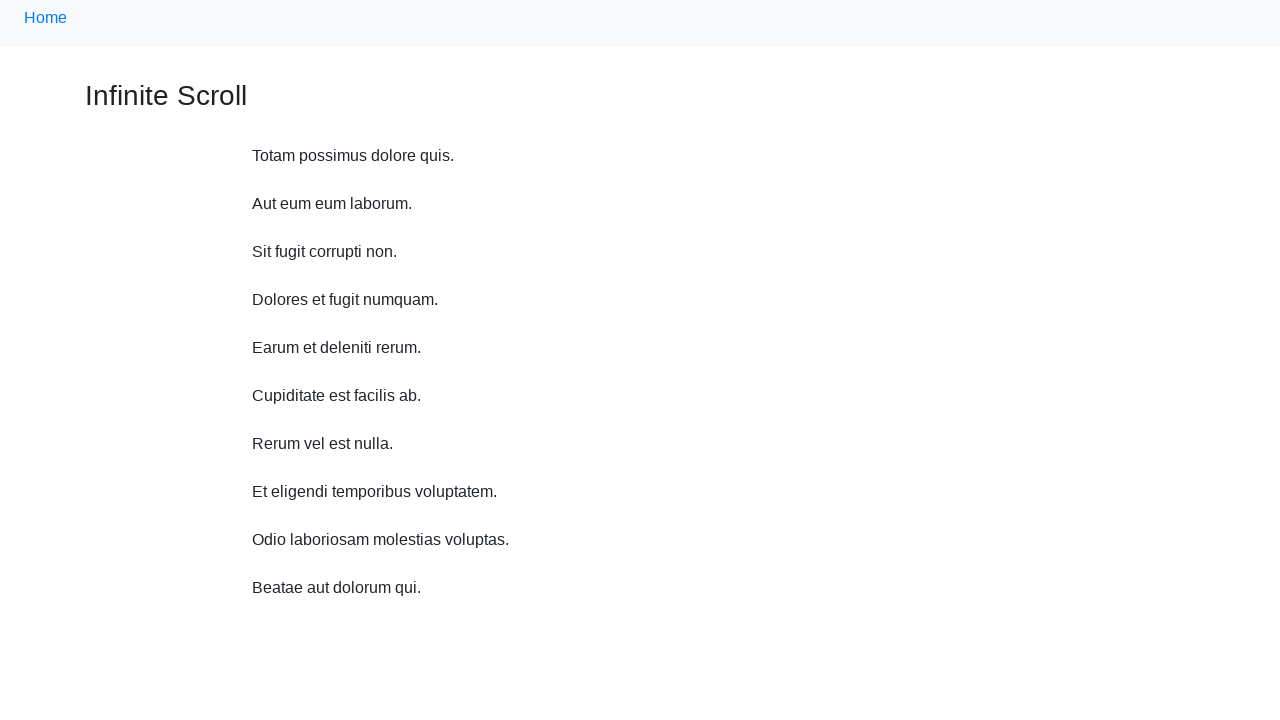

Waited 100ms between scrolls
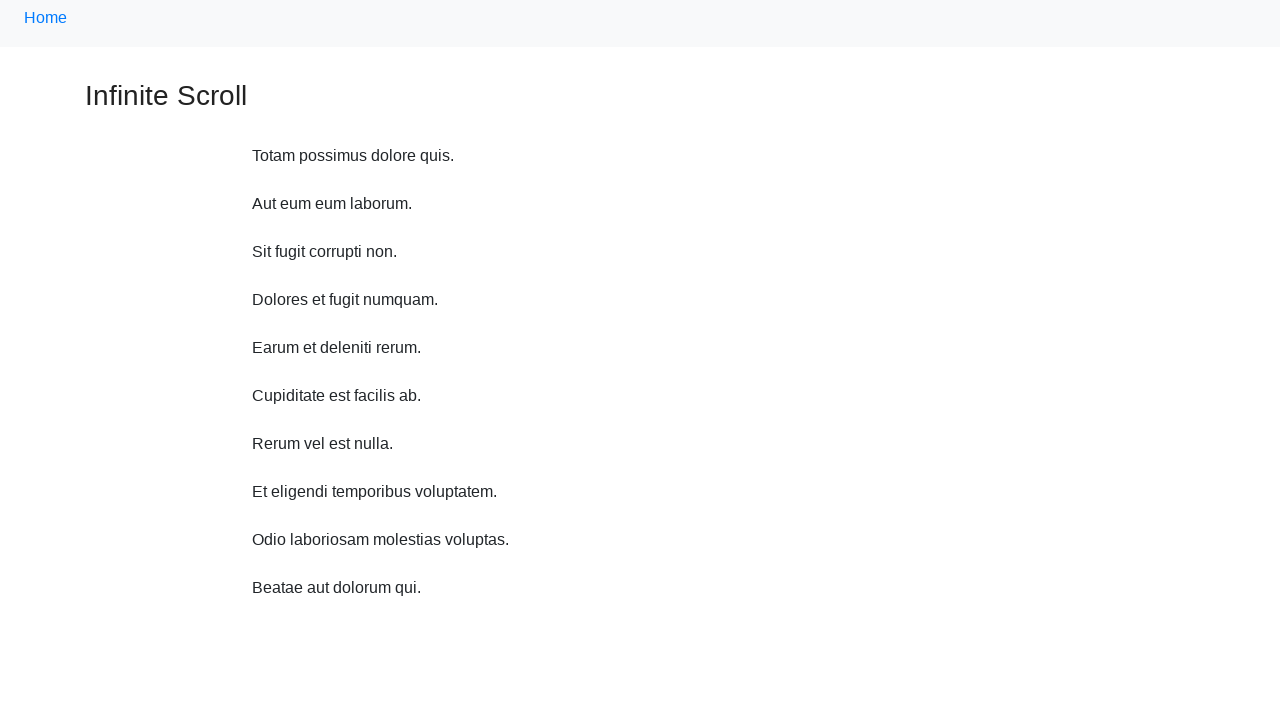

Scrolled down 750px using JavaScript executor
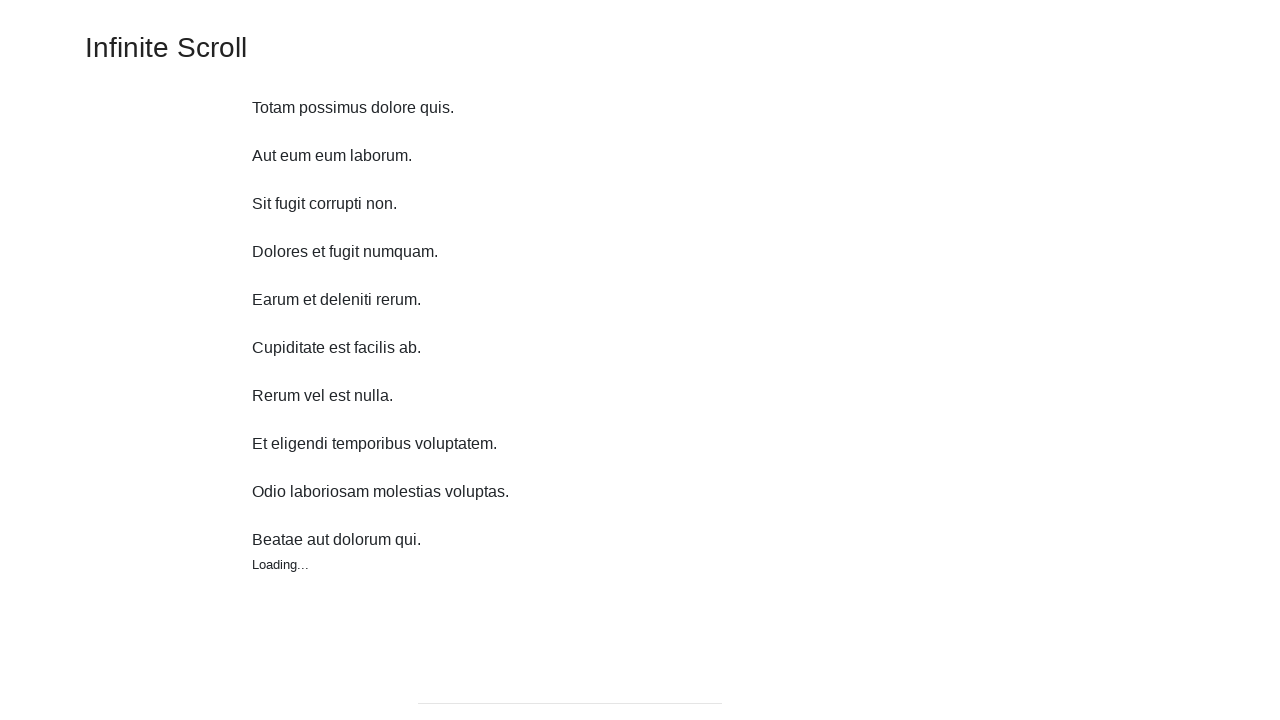

Waited 100ms between scrolls
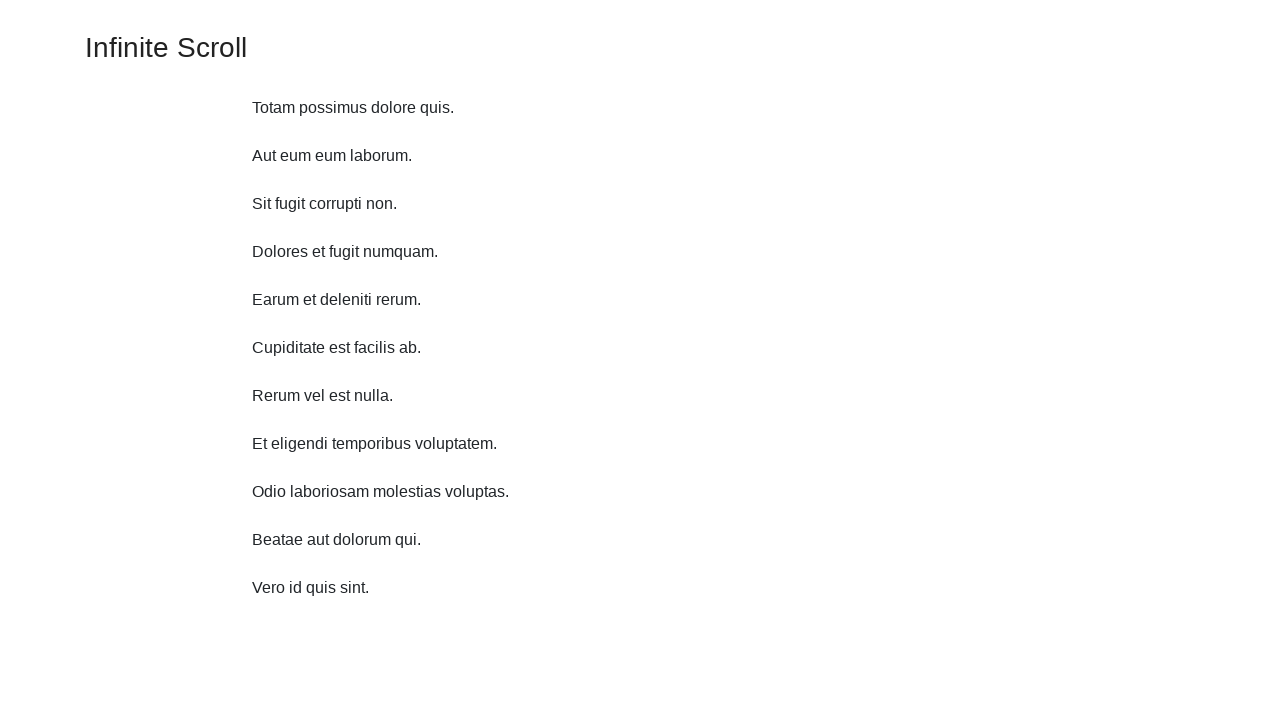

Scrolled down 750px using JavaScript executor
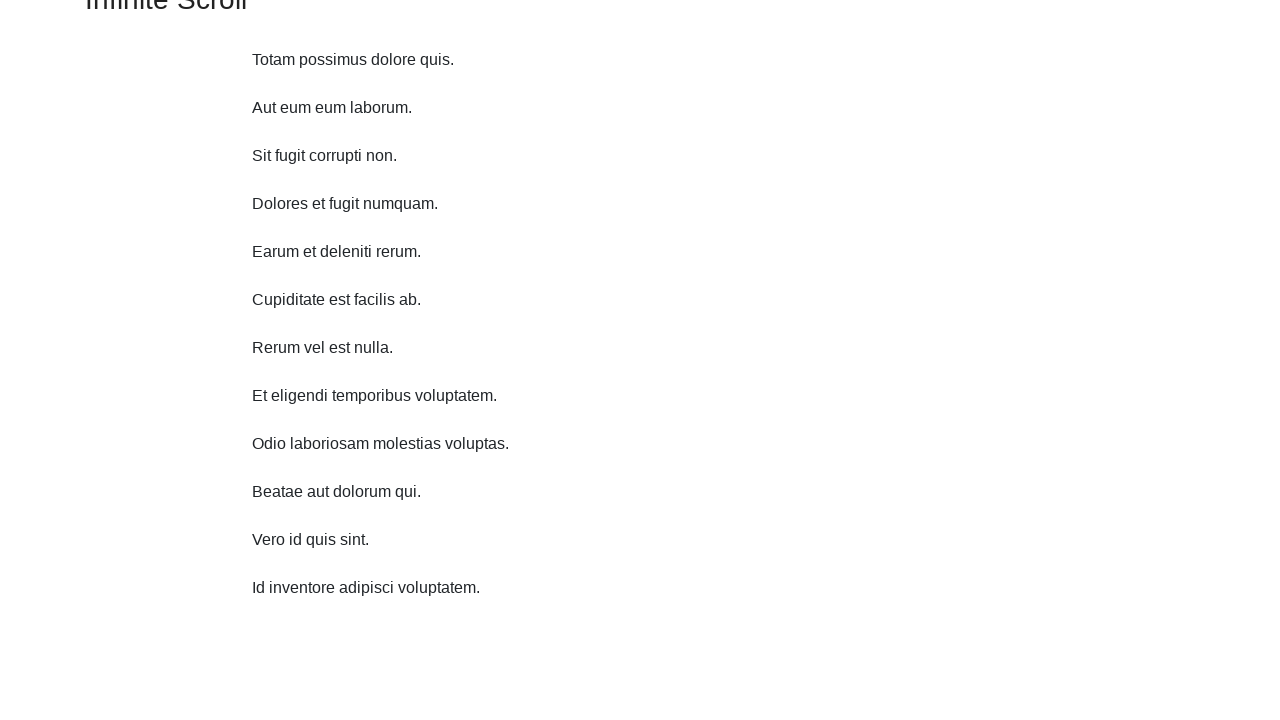

Waited 100ms between scrolls
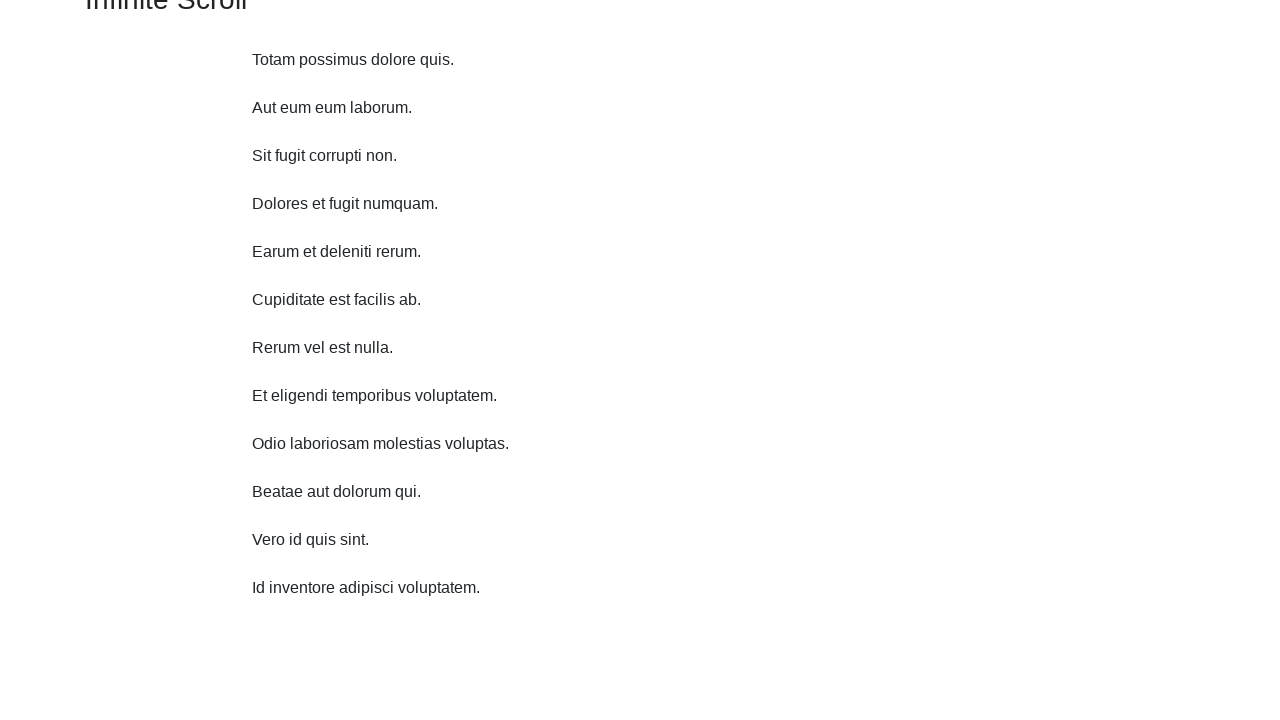

Scrolled down 750px using JavaScript executor
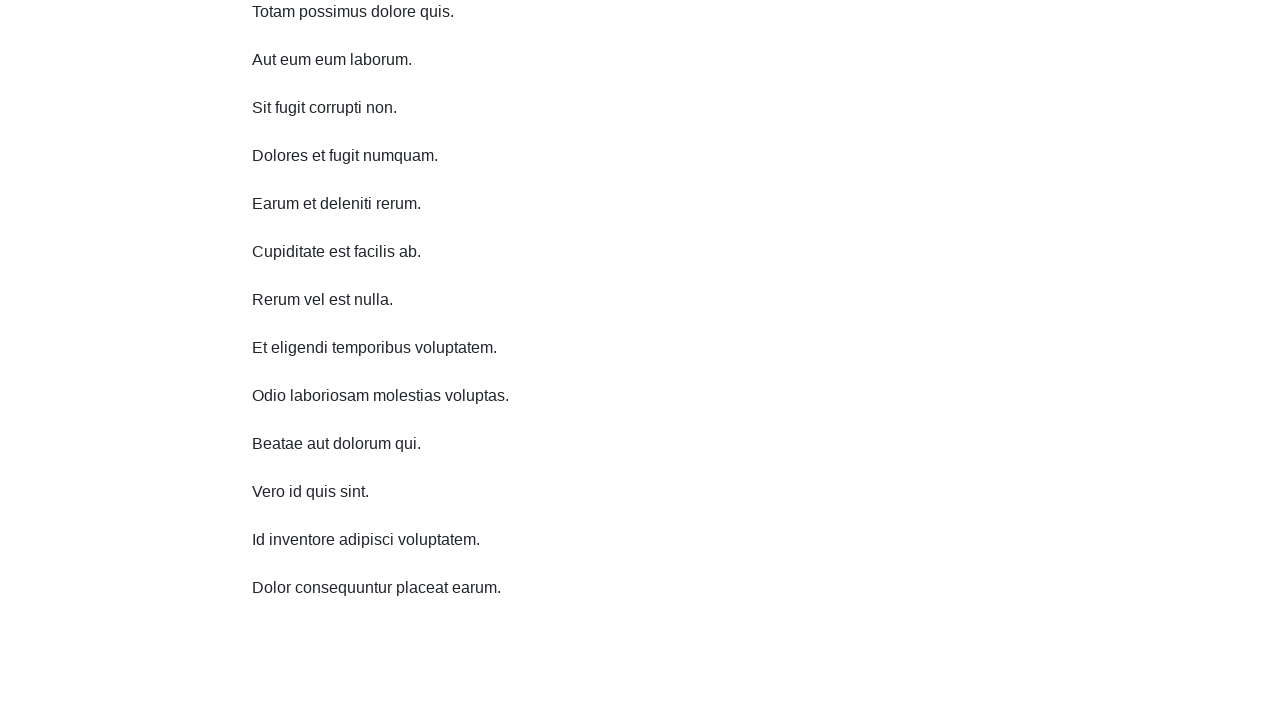

Waited 100ms between scrolls
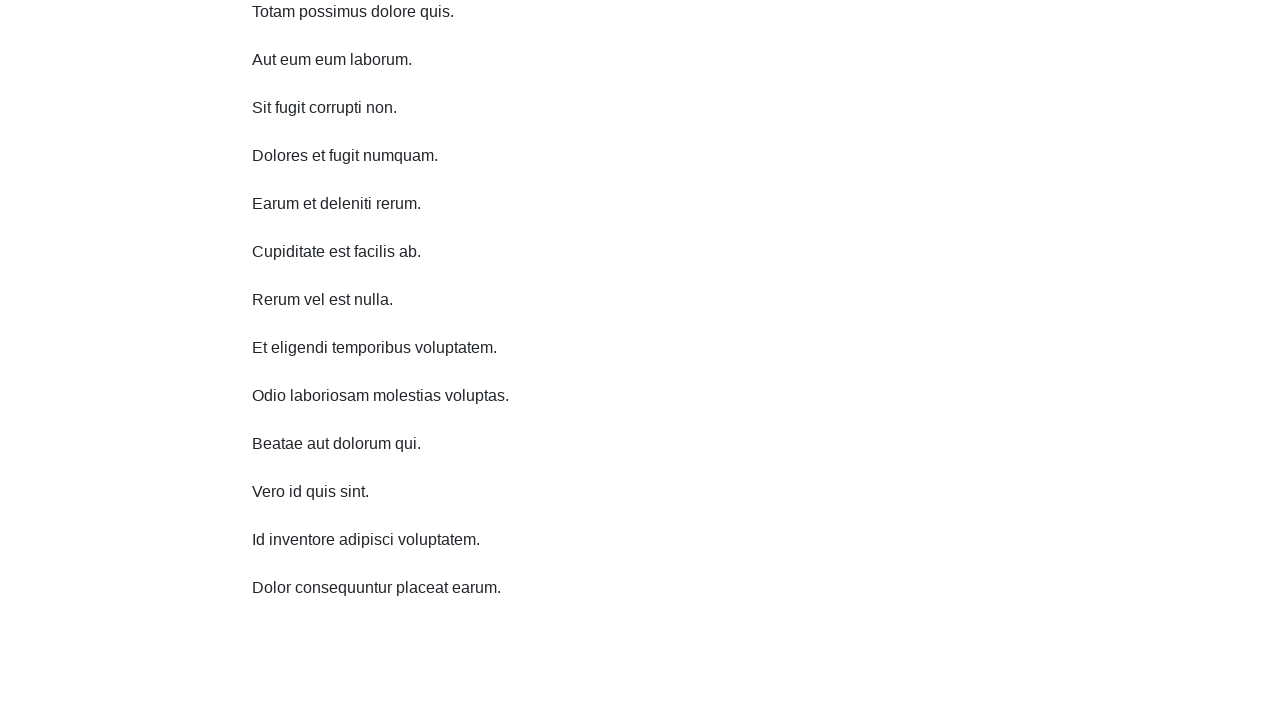

Scrolled down 750px using JavaScript executor
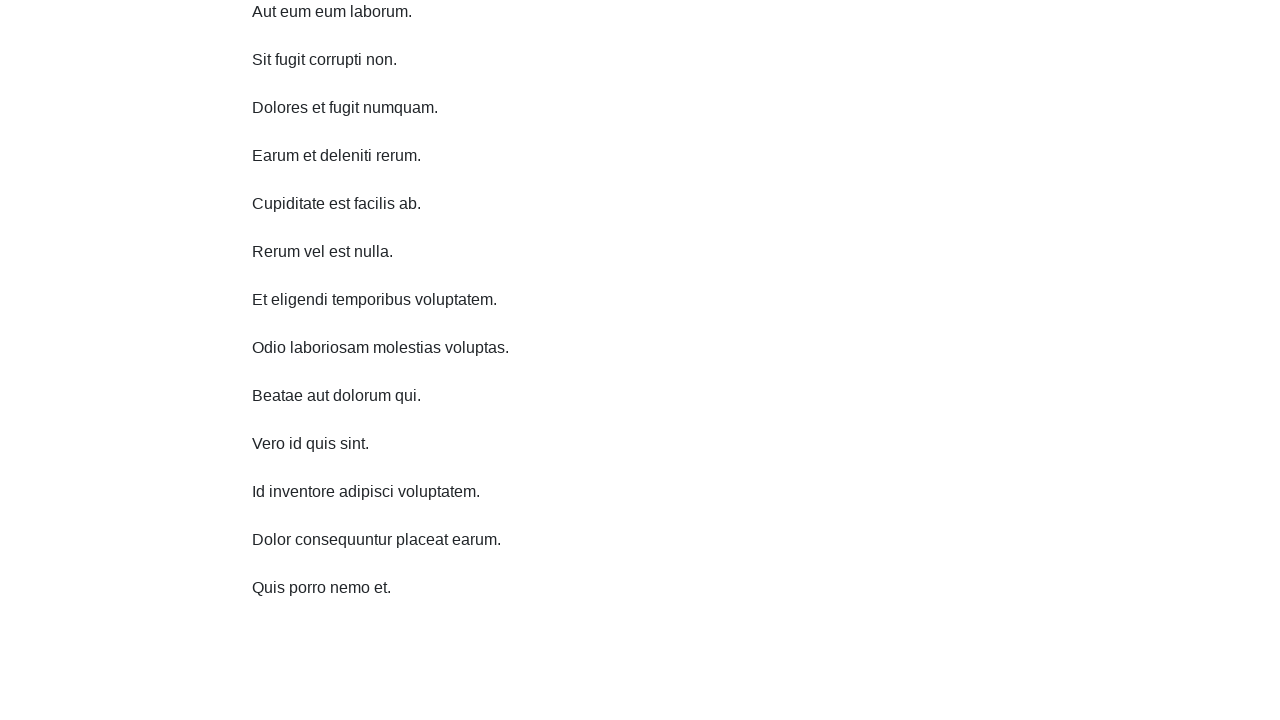

Waited 100ms between scrolls
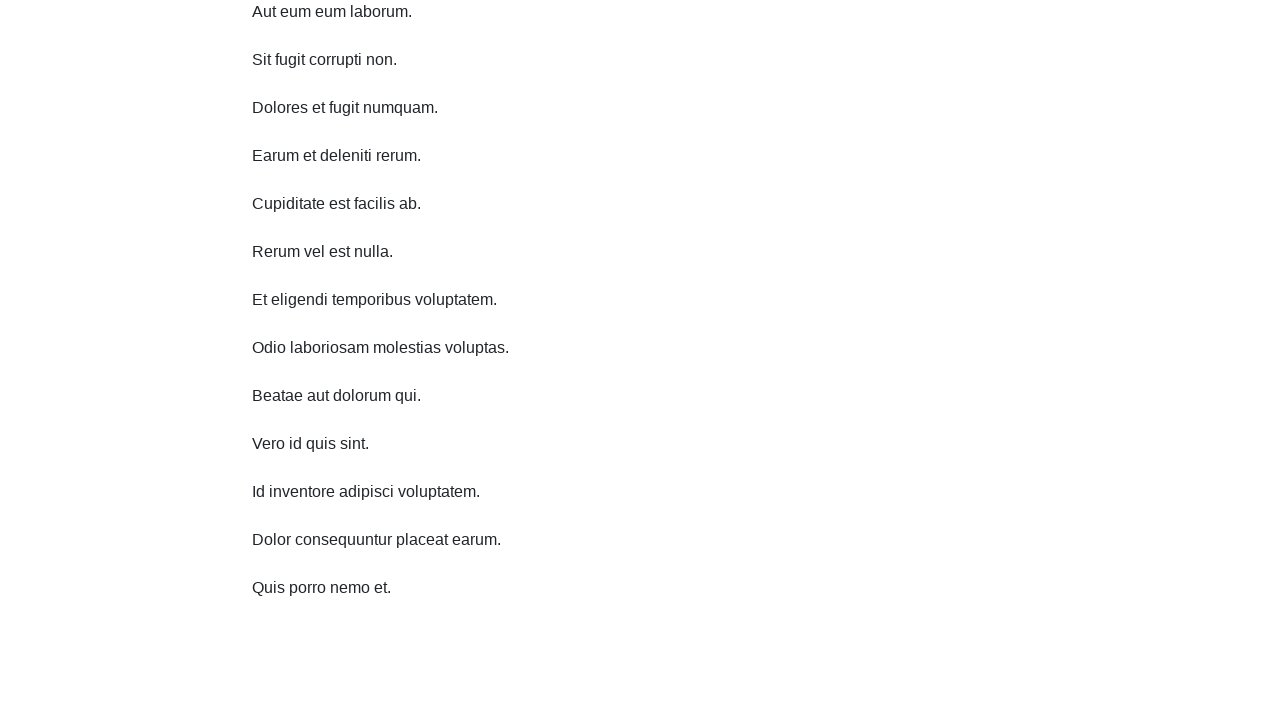

Scrolled down 750px using JavaScript executor
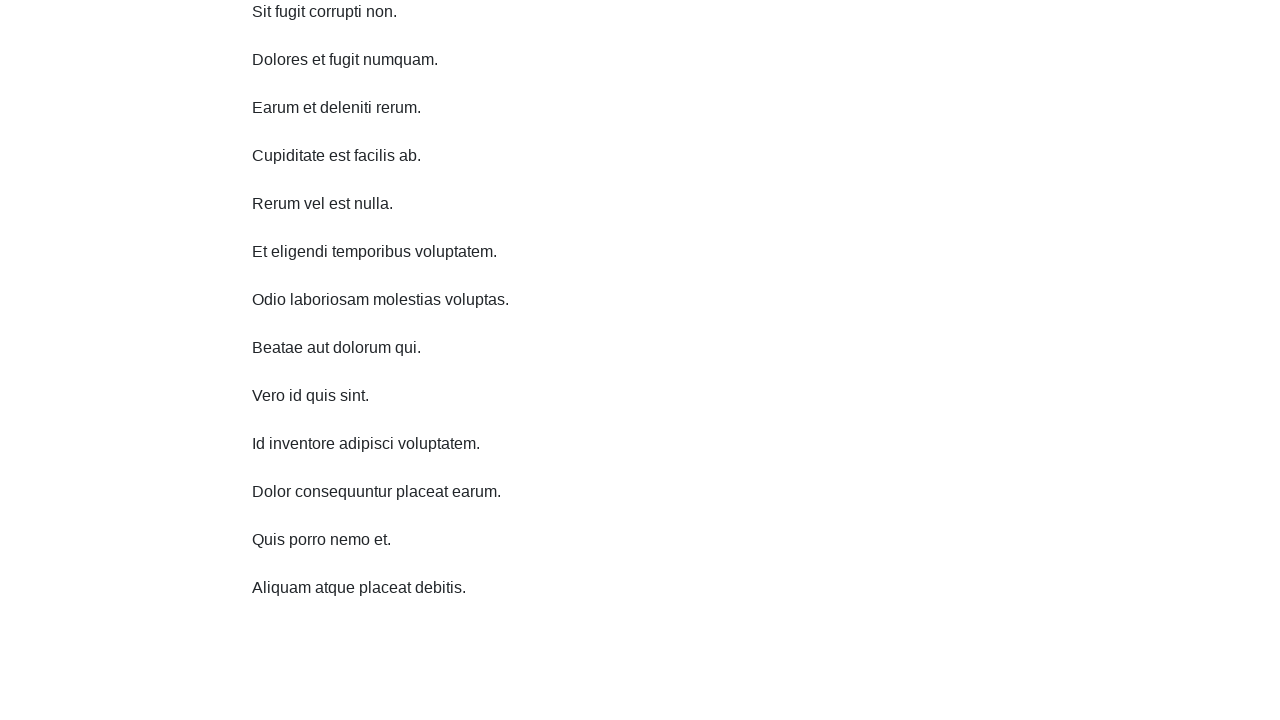

Waited 100ms between scrolls
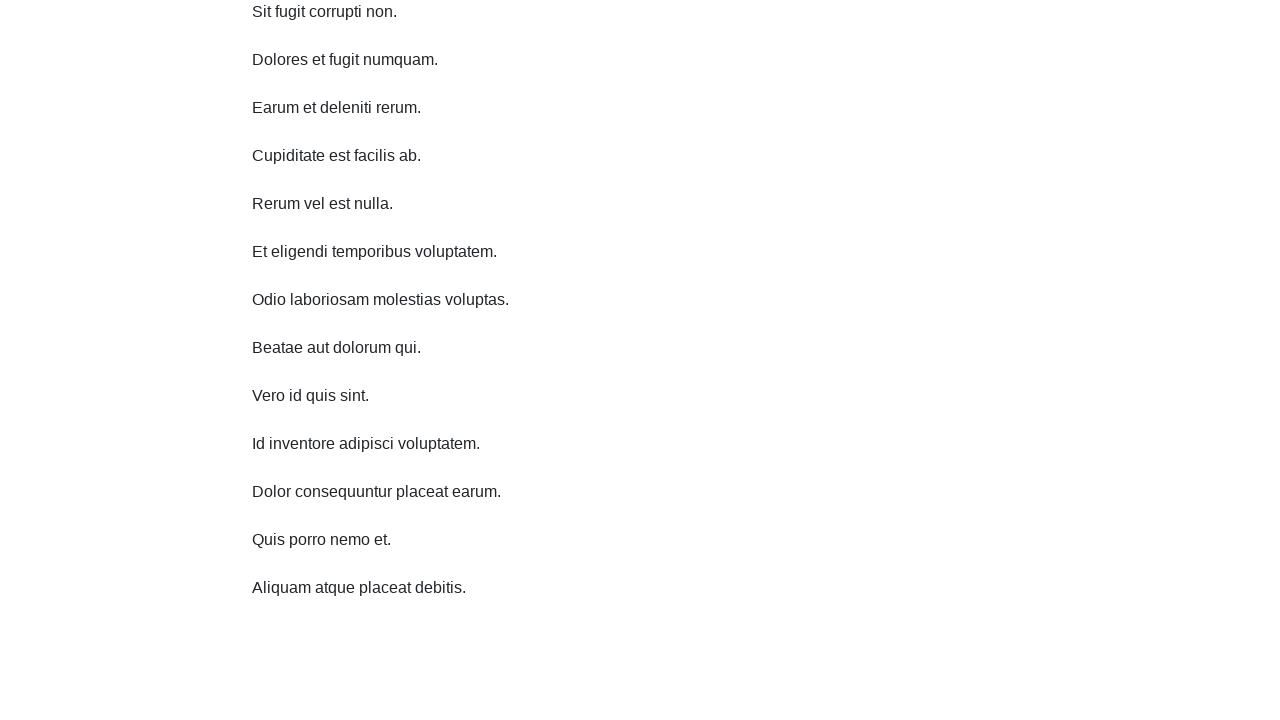

Scrolled down 750px using JavaScript executor
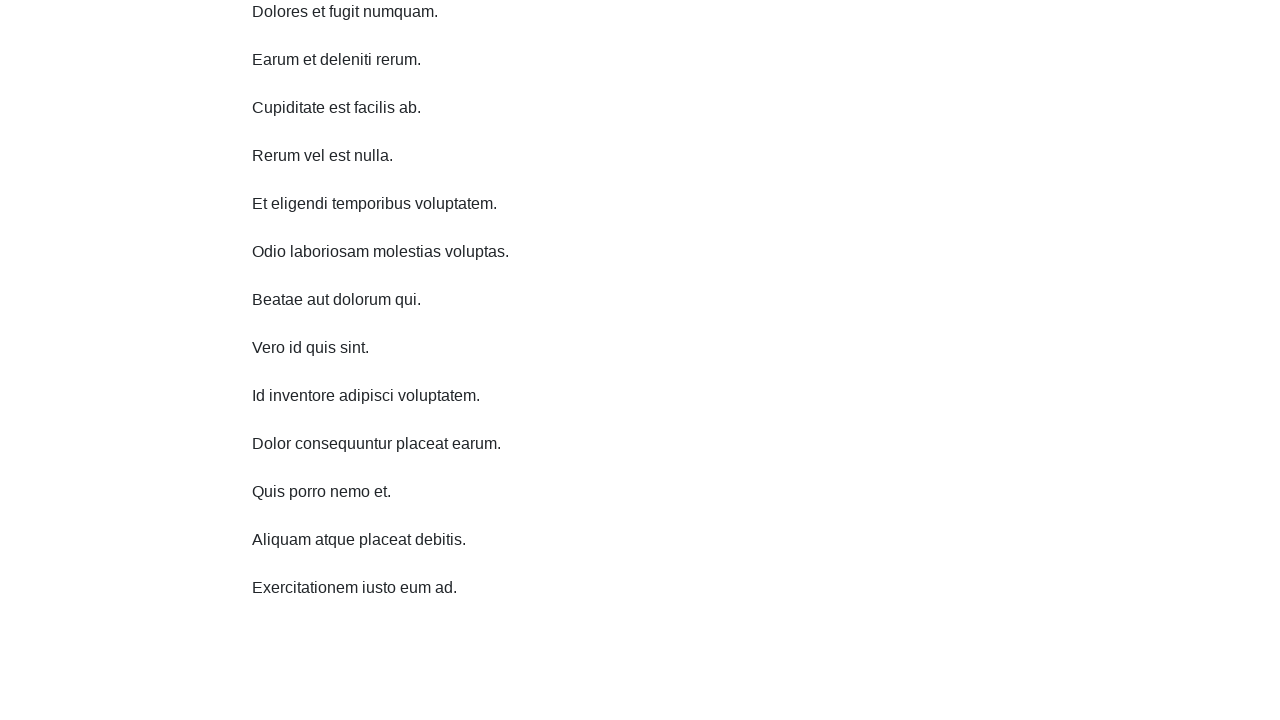

Waited 100ms between scrolls
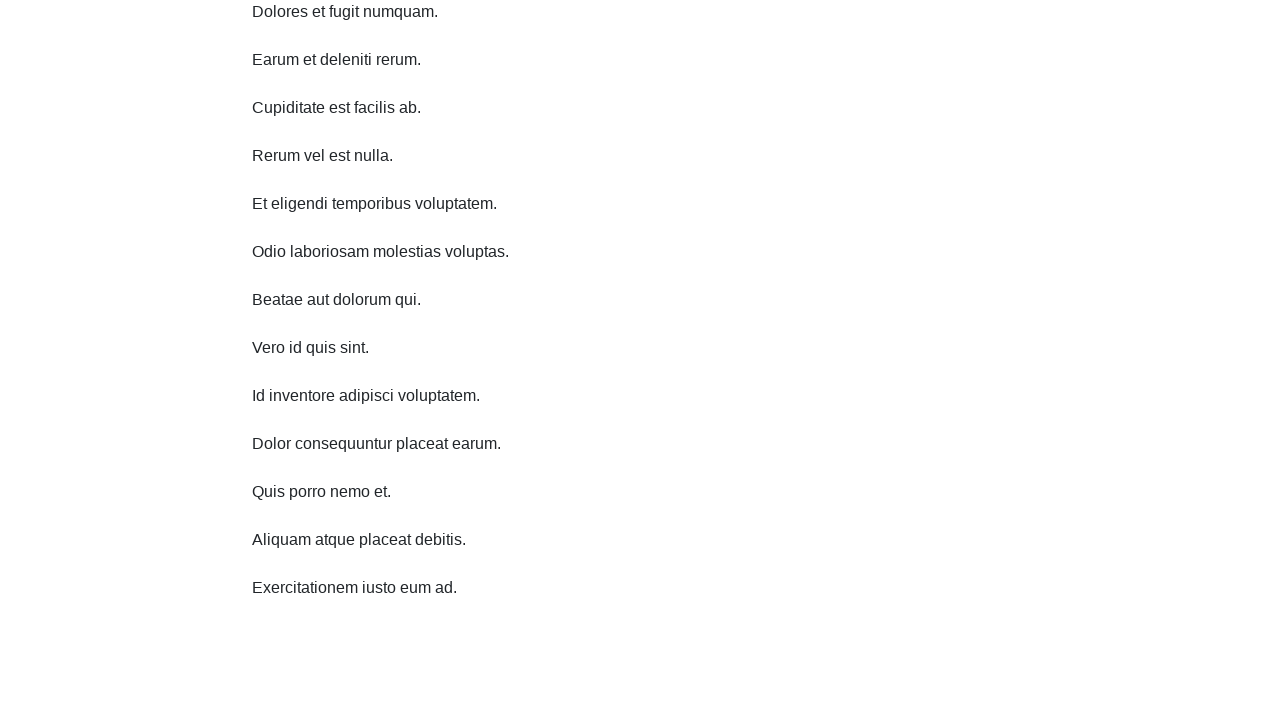

Scrolled down 750px using JavaScript executor
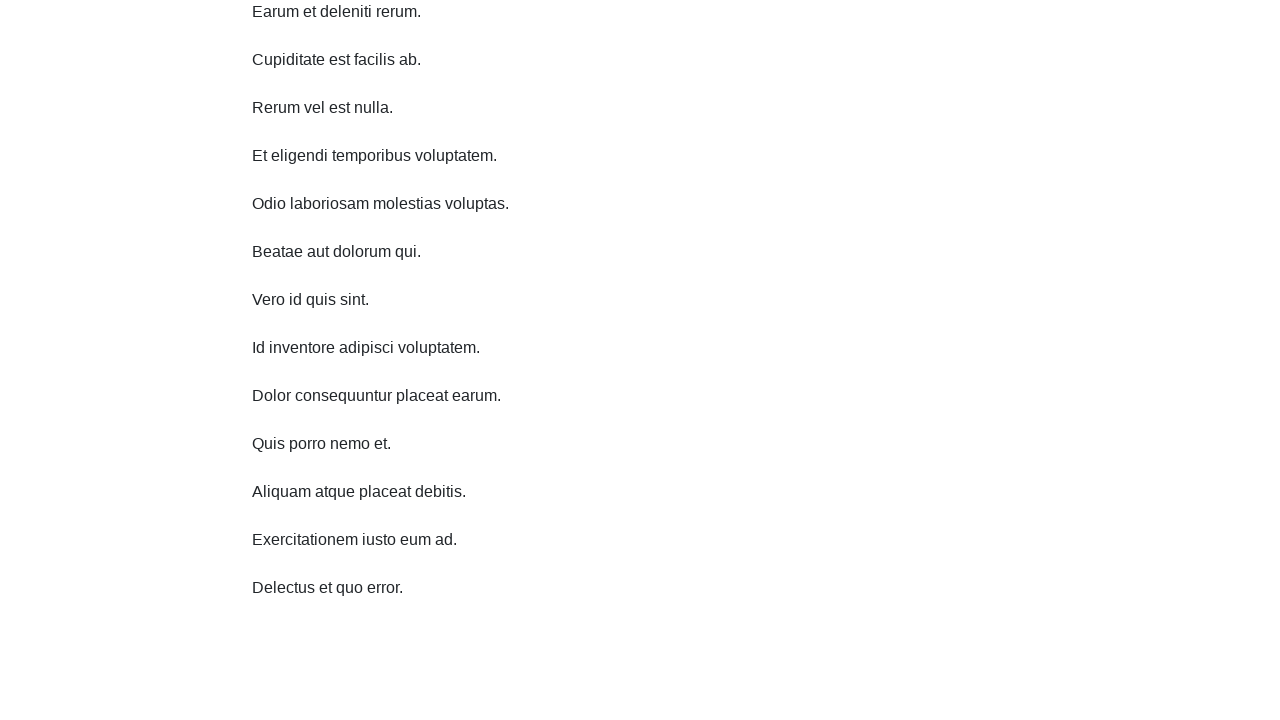

Waited 100ms between scrolls
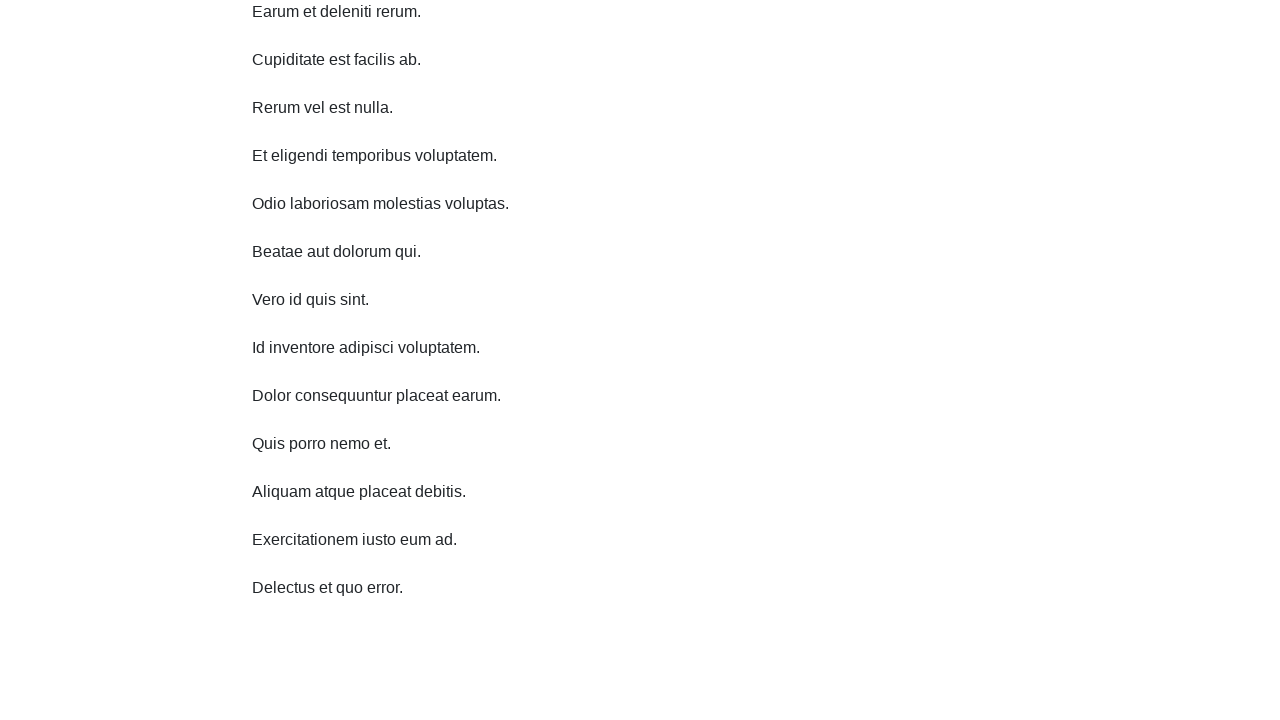

Scrolled down 750px using JavaScript executor
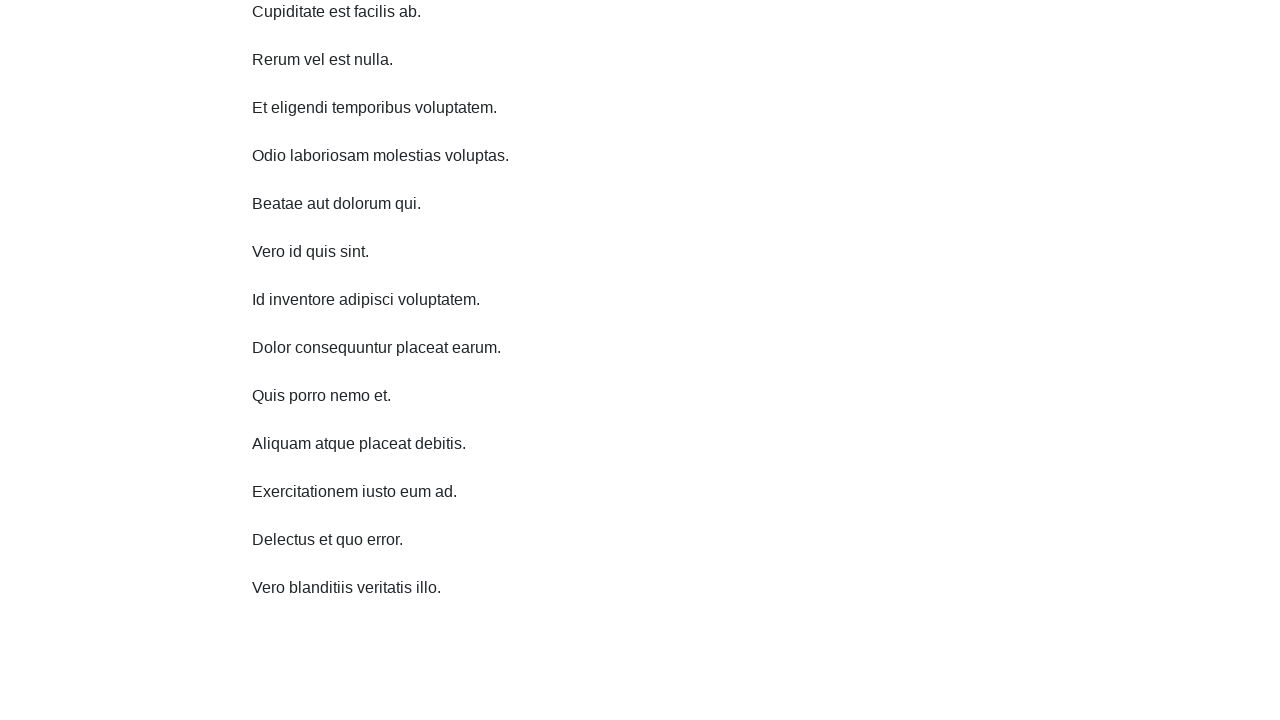

Waited 100ms between scrolls
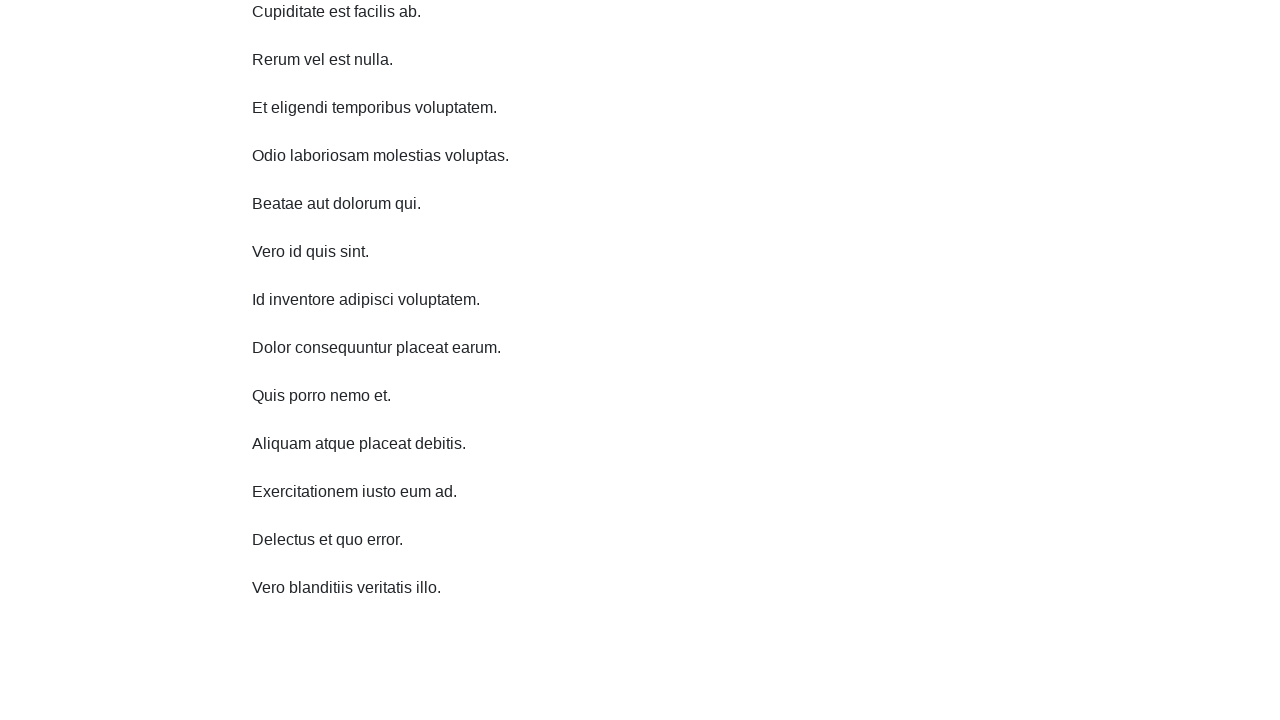

Scrolled down 750px using JavaScript executor
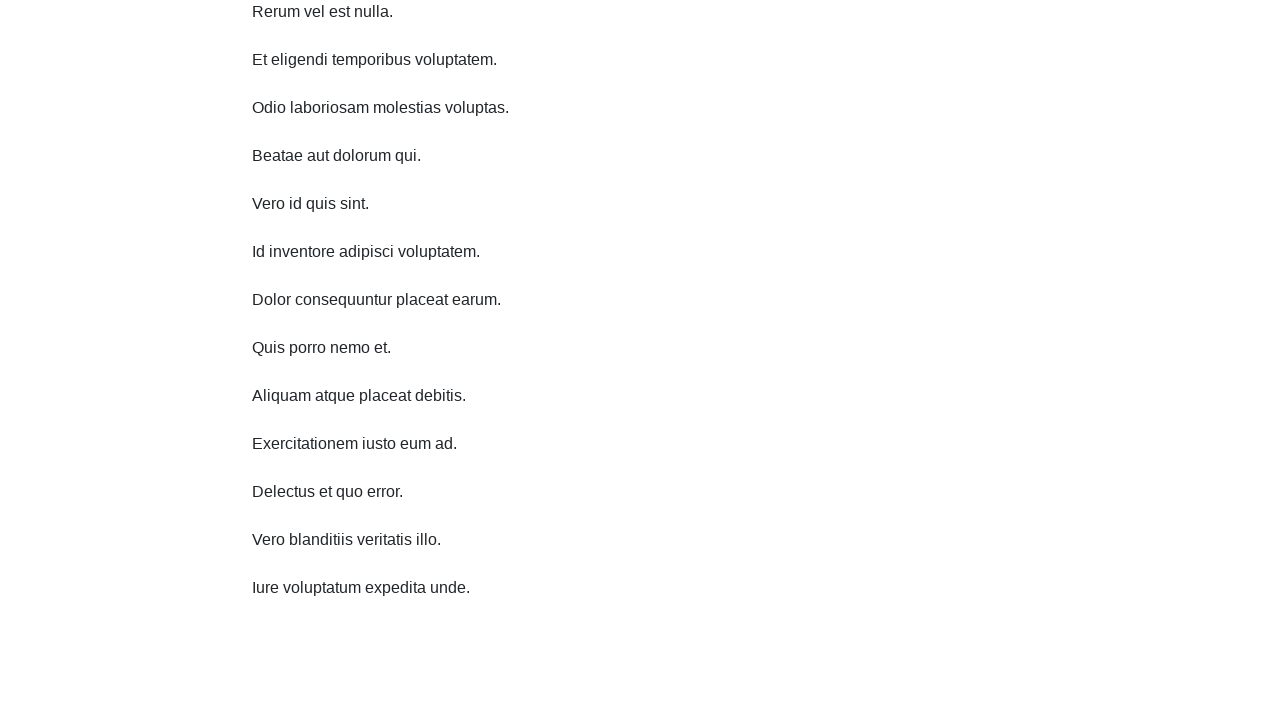

Waited 100ms between scrolls
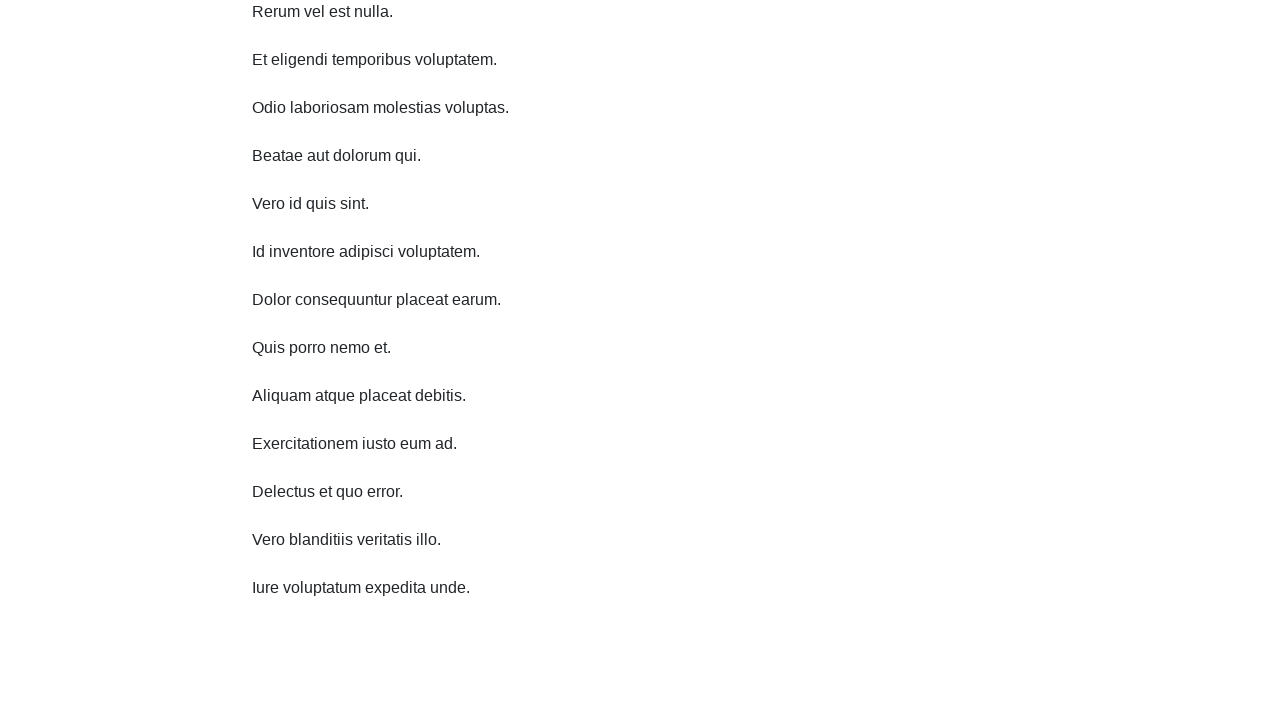

Scrolled up 750px using JavaScript executor
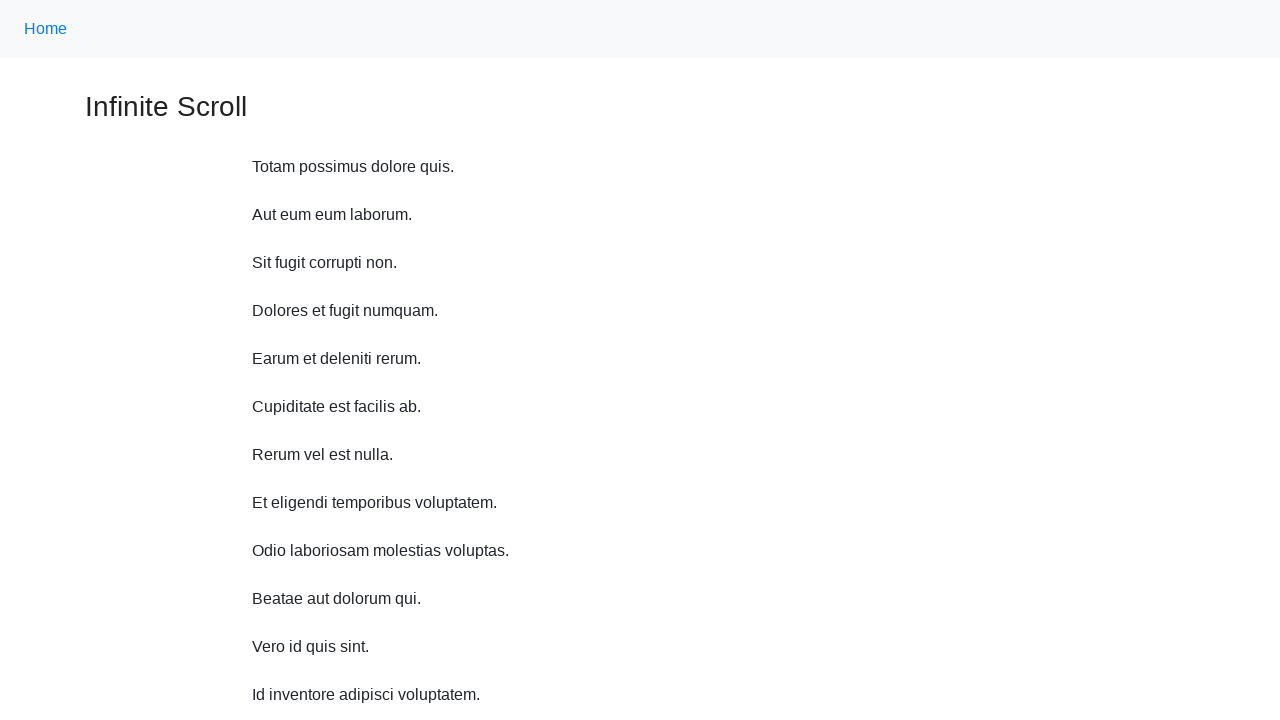

Waited 100ms between scrolls
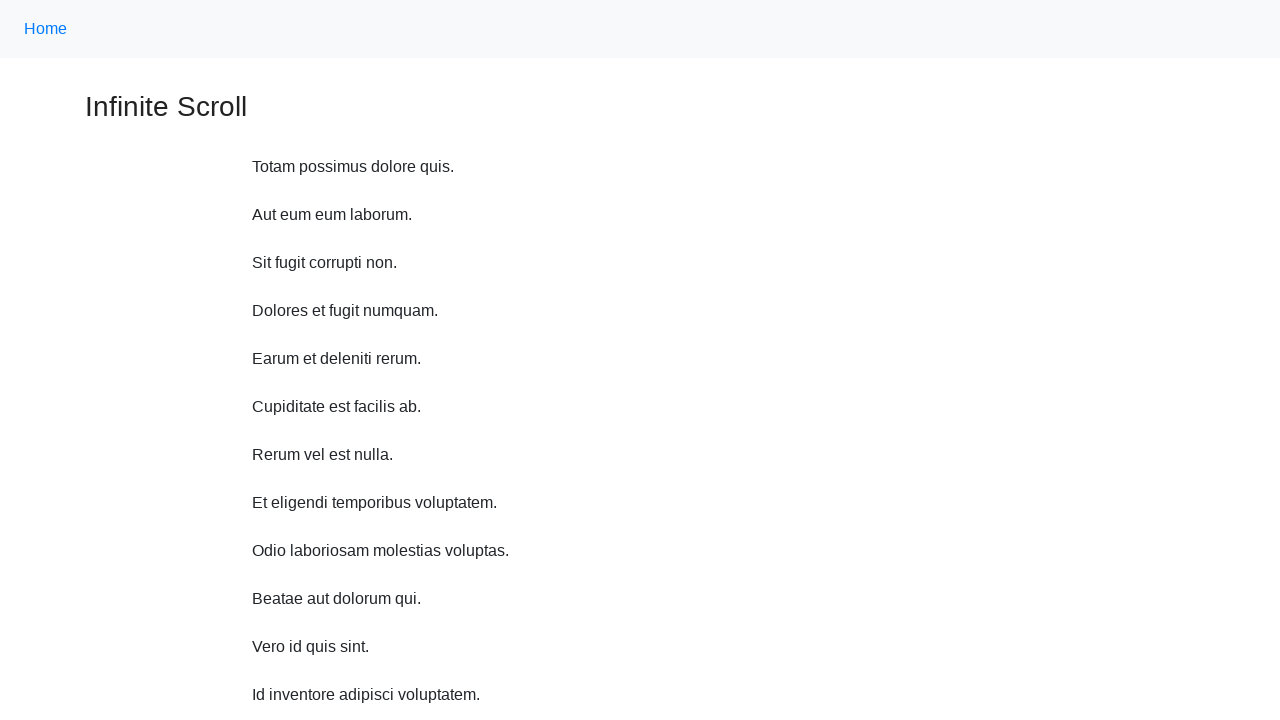

Scrolled up 750px using JavaScript executor
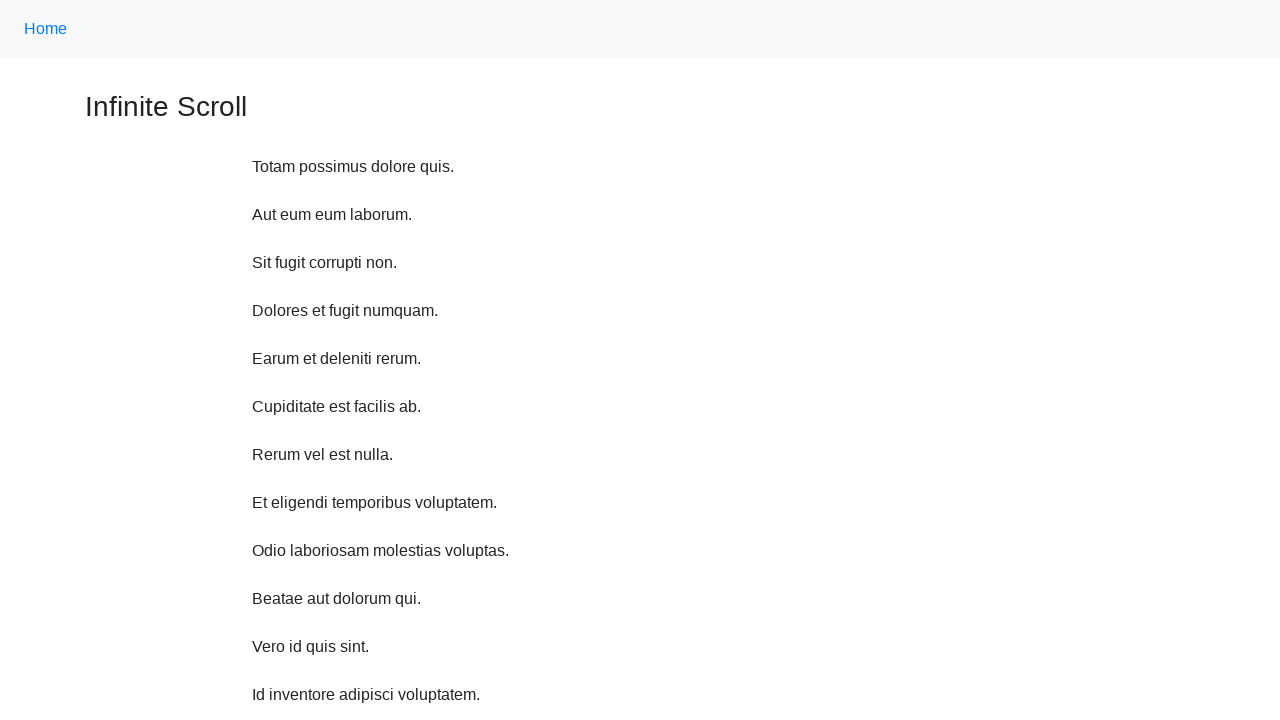

Waited 100ms between scrolls
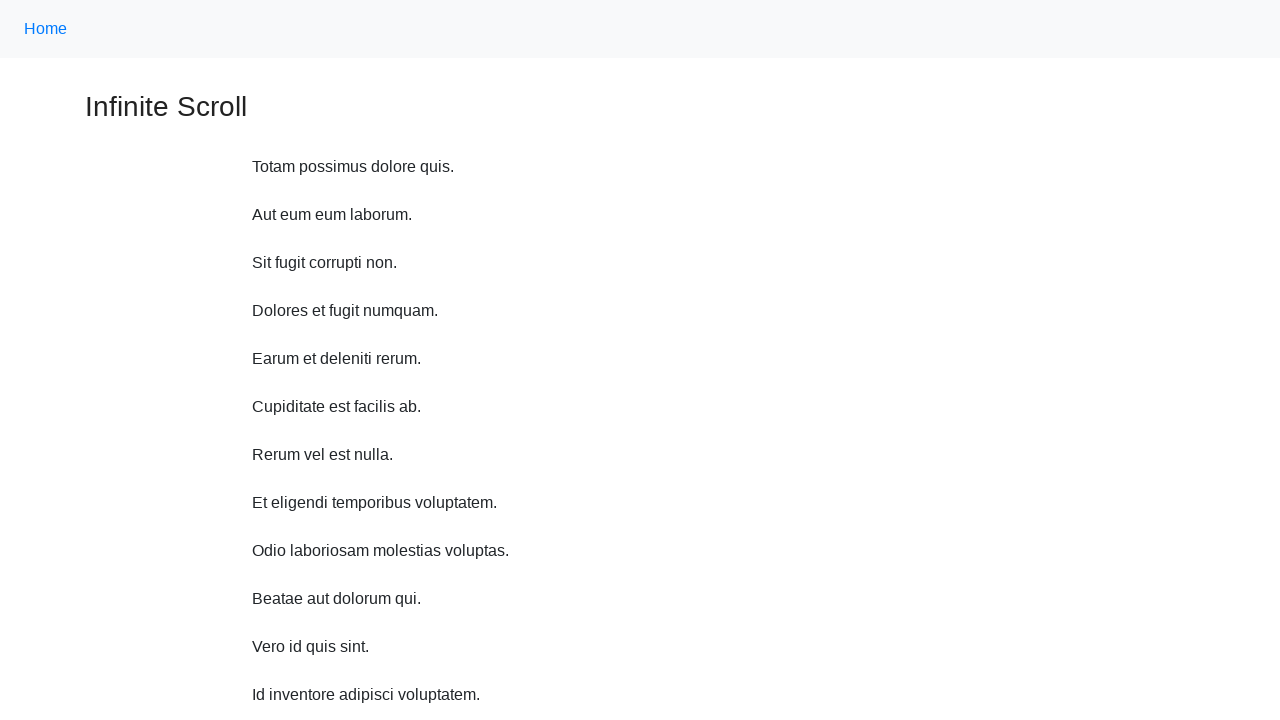

Scrolled up 750px using JavaScript executor
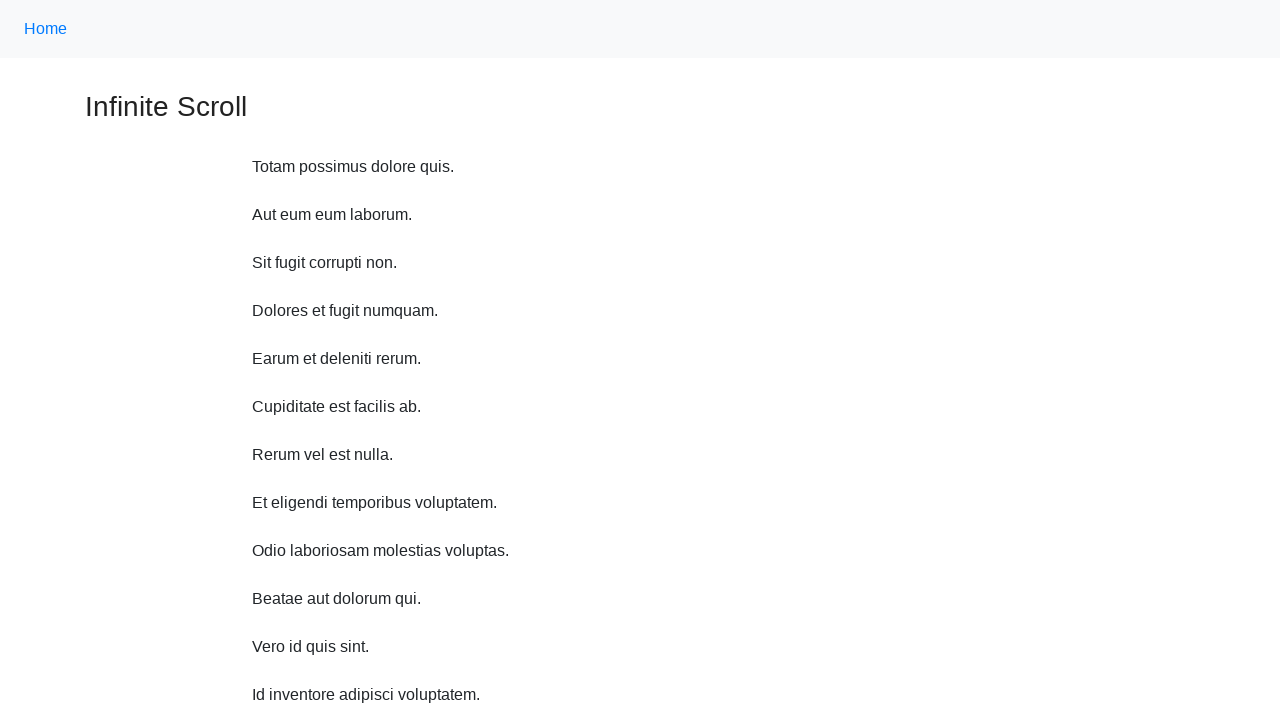

Waited 100ms between scrolls
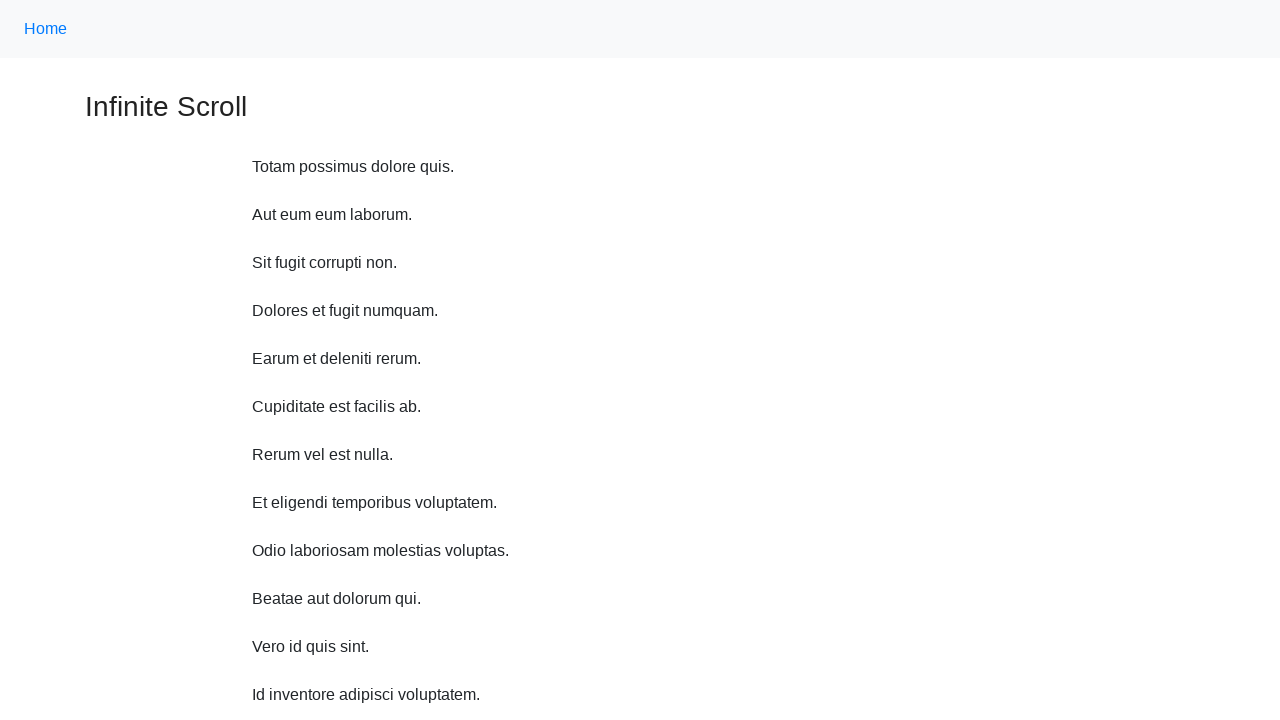

Scrolled up 750px using JavaScript executor
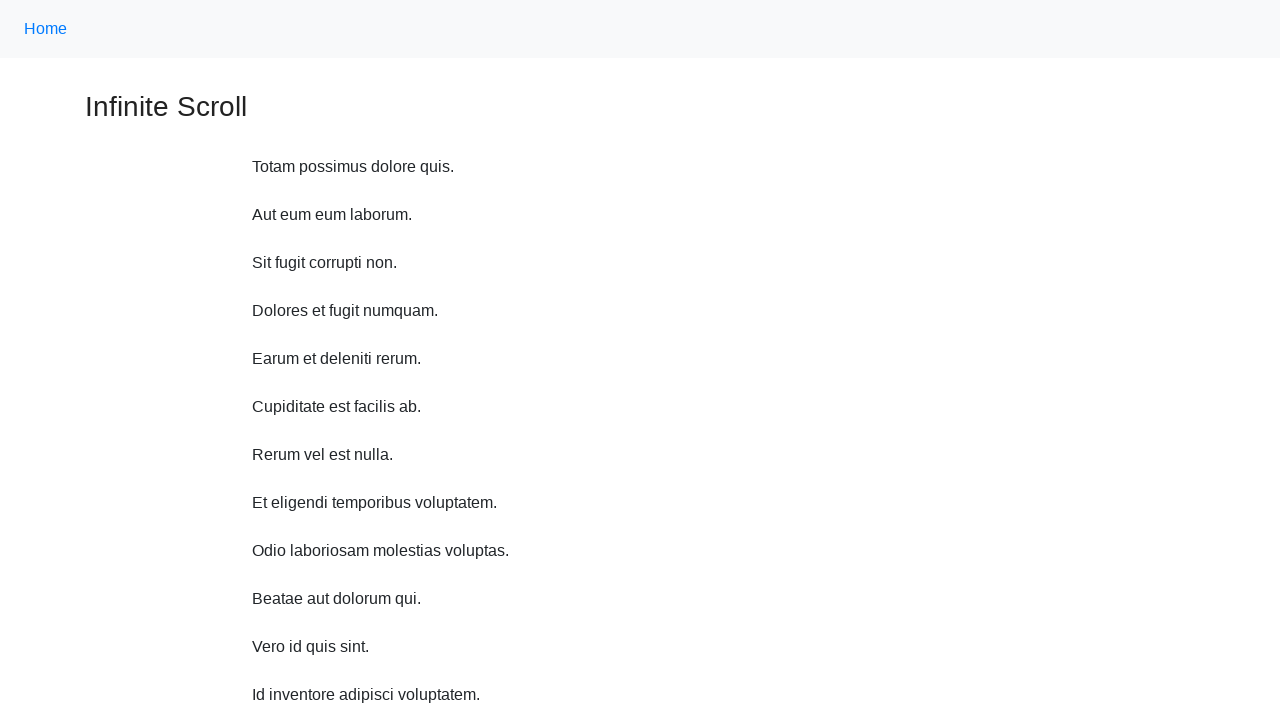

Waited 100ms between scrolls
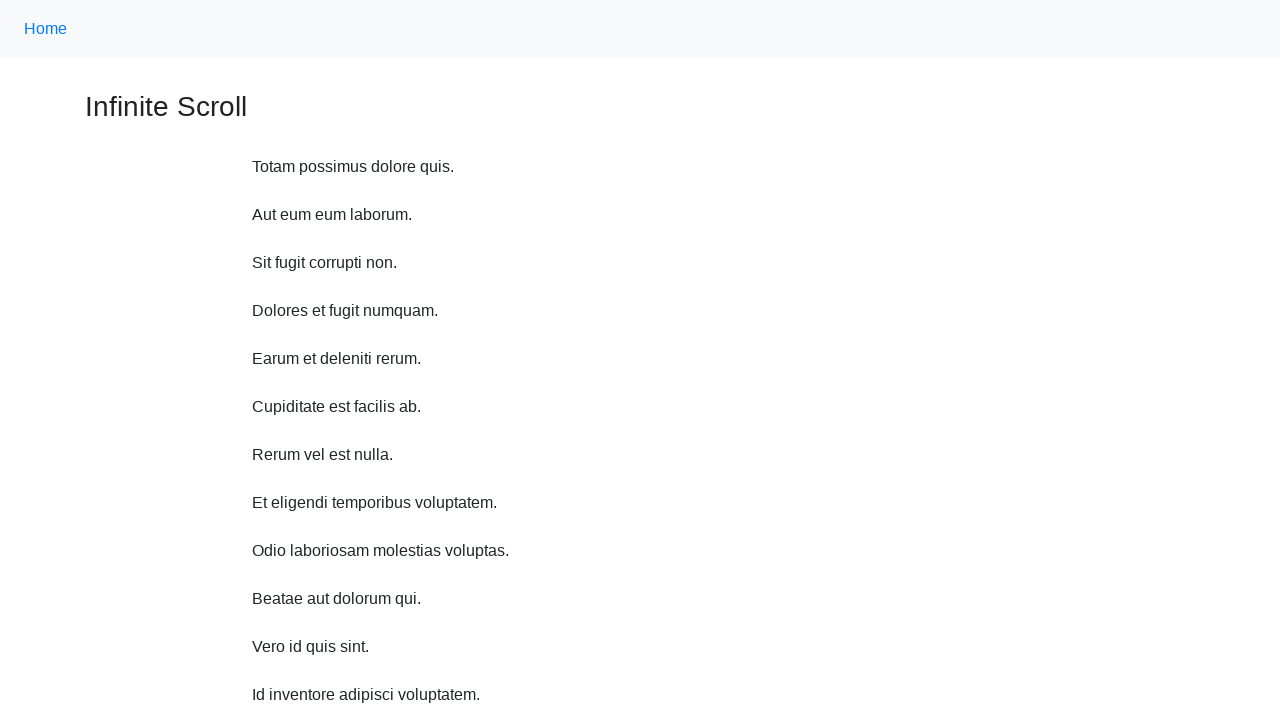

Scrolled up 750px using JavaScript executor
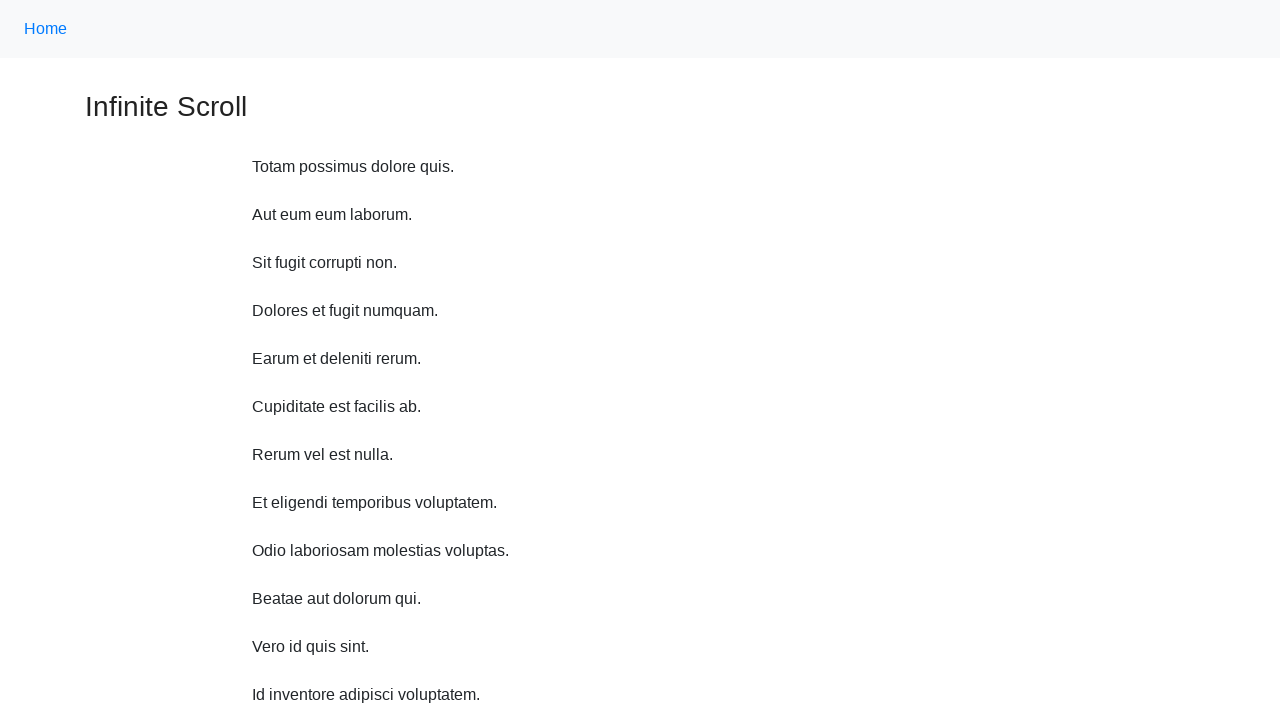

Waited 100ms between scrolls
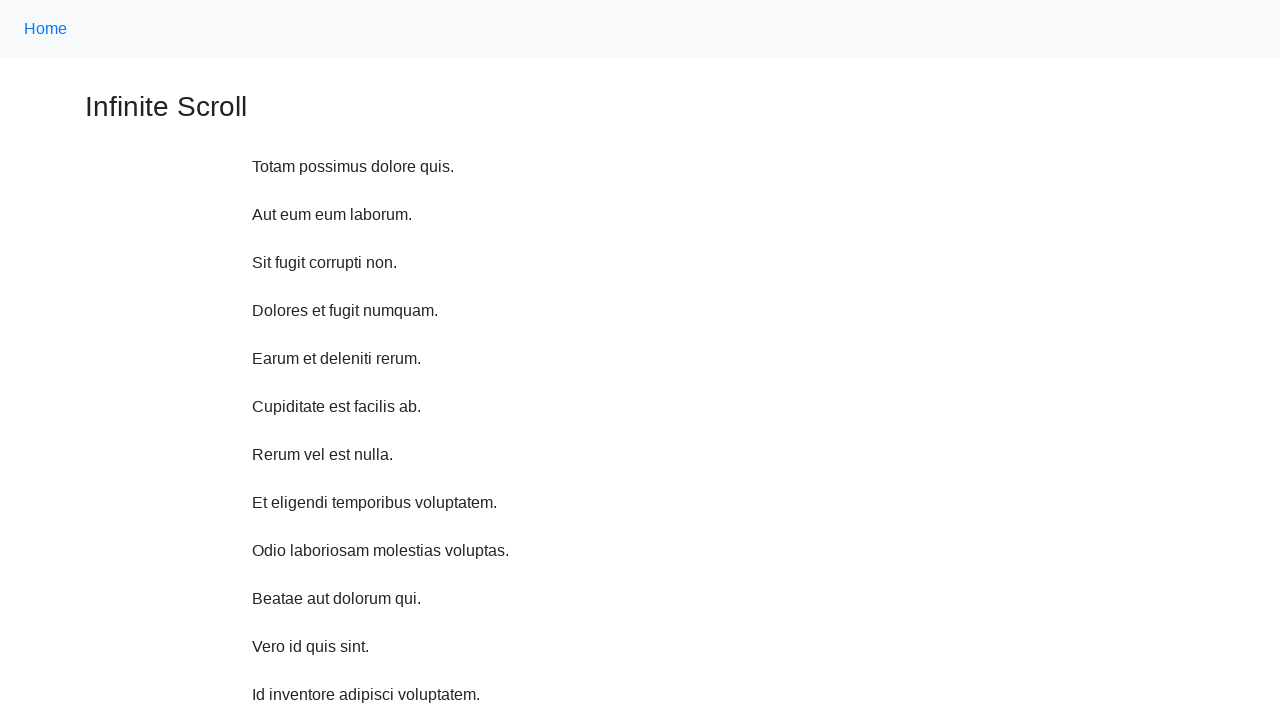

Scrolled up 750px using JavaScript executor
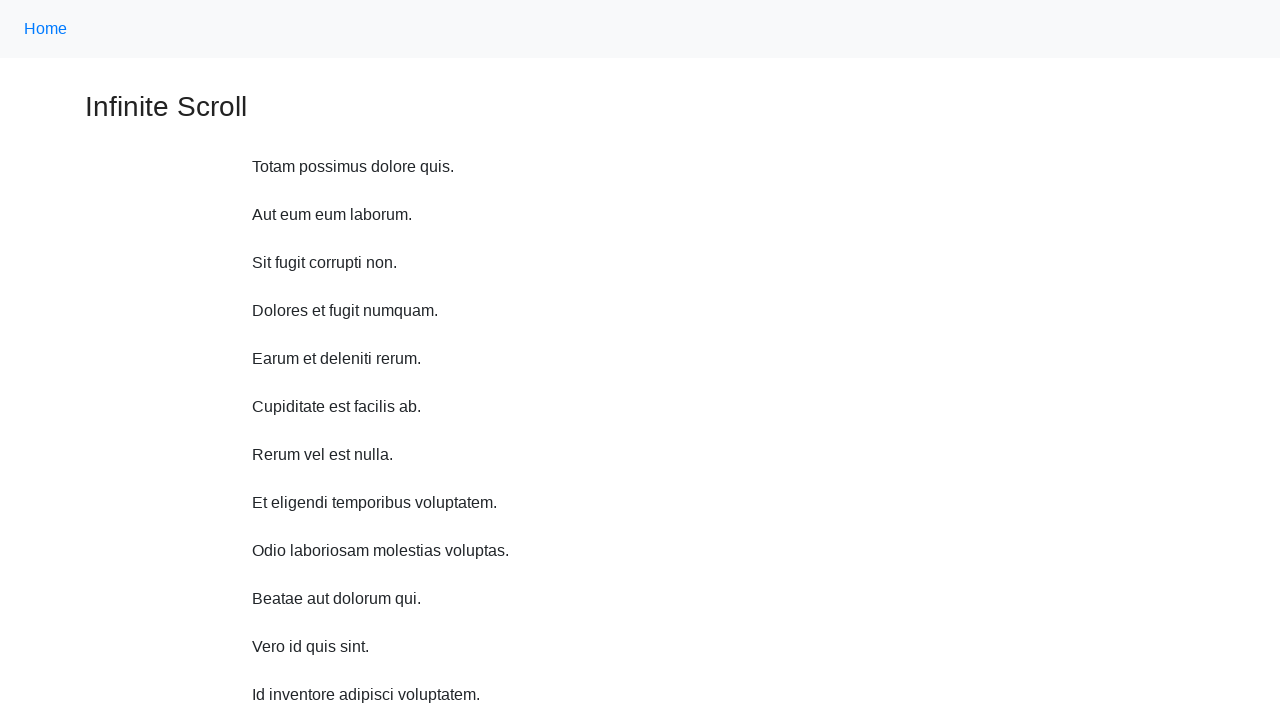

Waited 100ms between scrolls
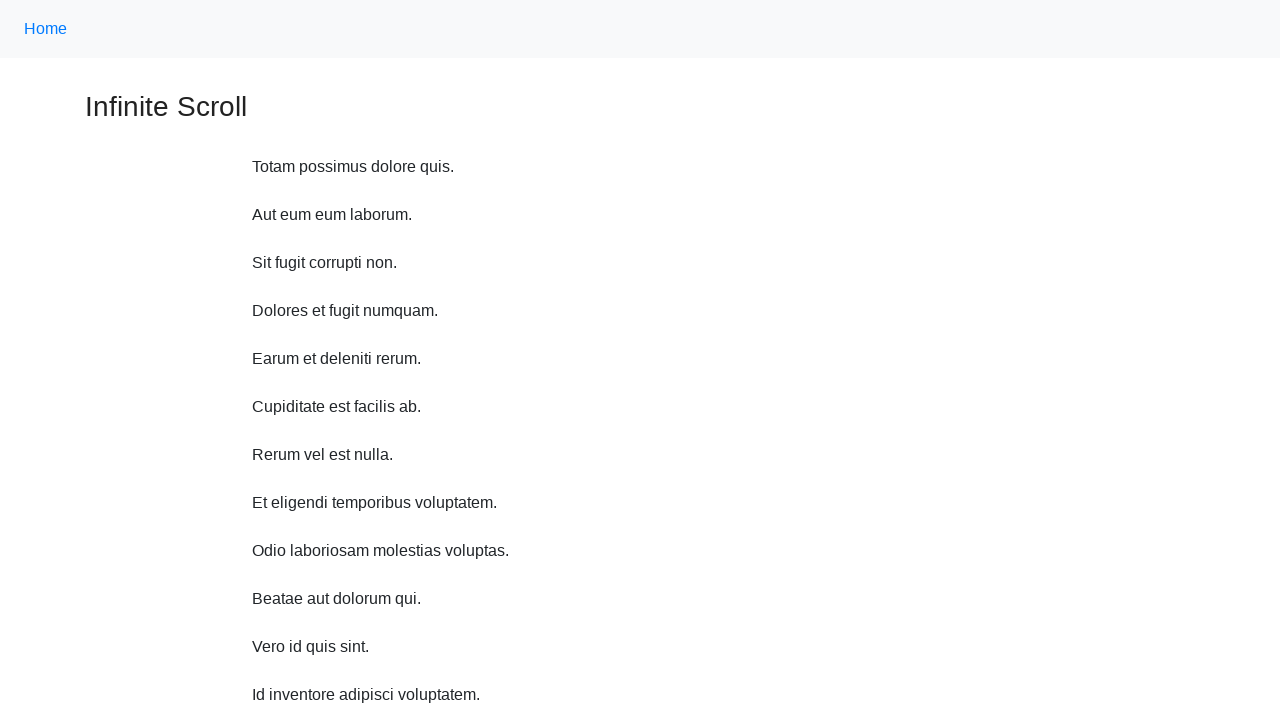

Scrolled up 750px using JavaScript executor
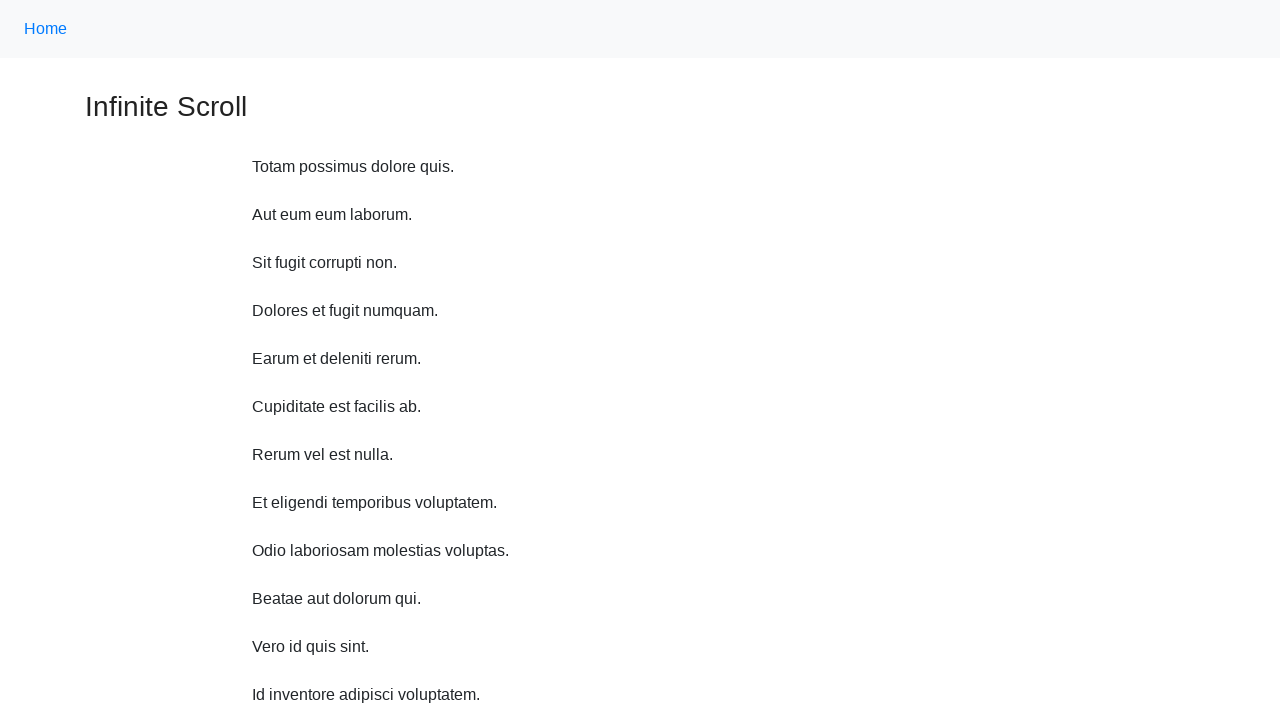

Waited 100ms between scrolls
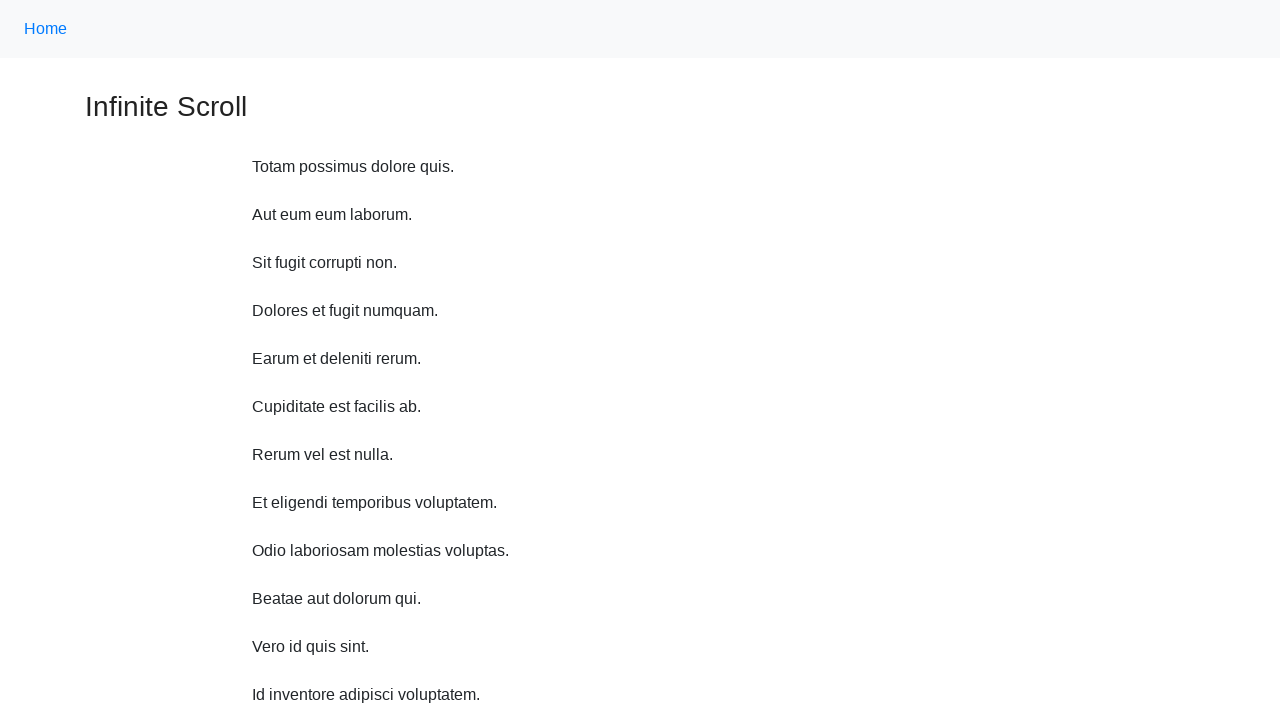

Scrolled up 750px using JavaScript executor
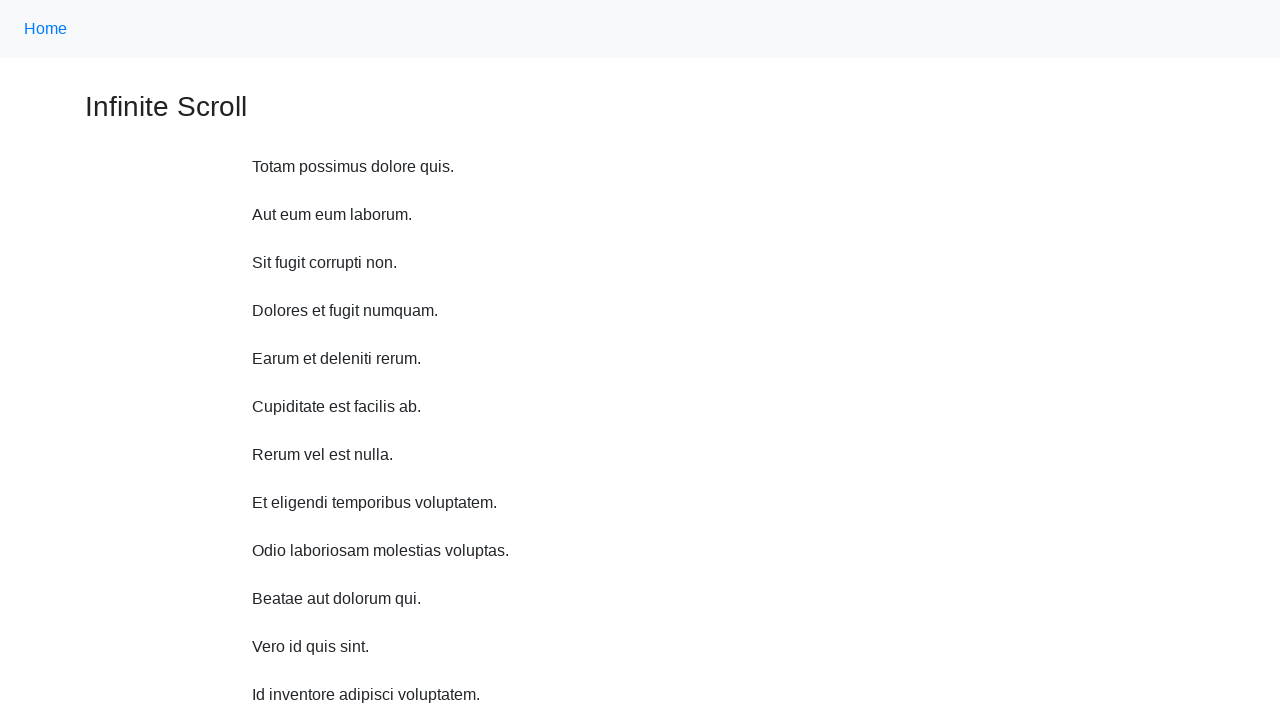

Waited 100ms between scrolls
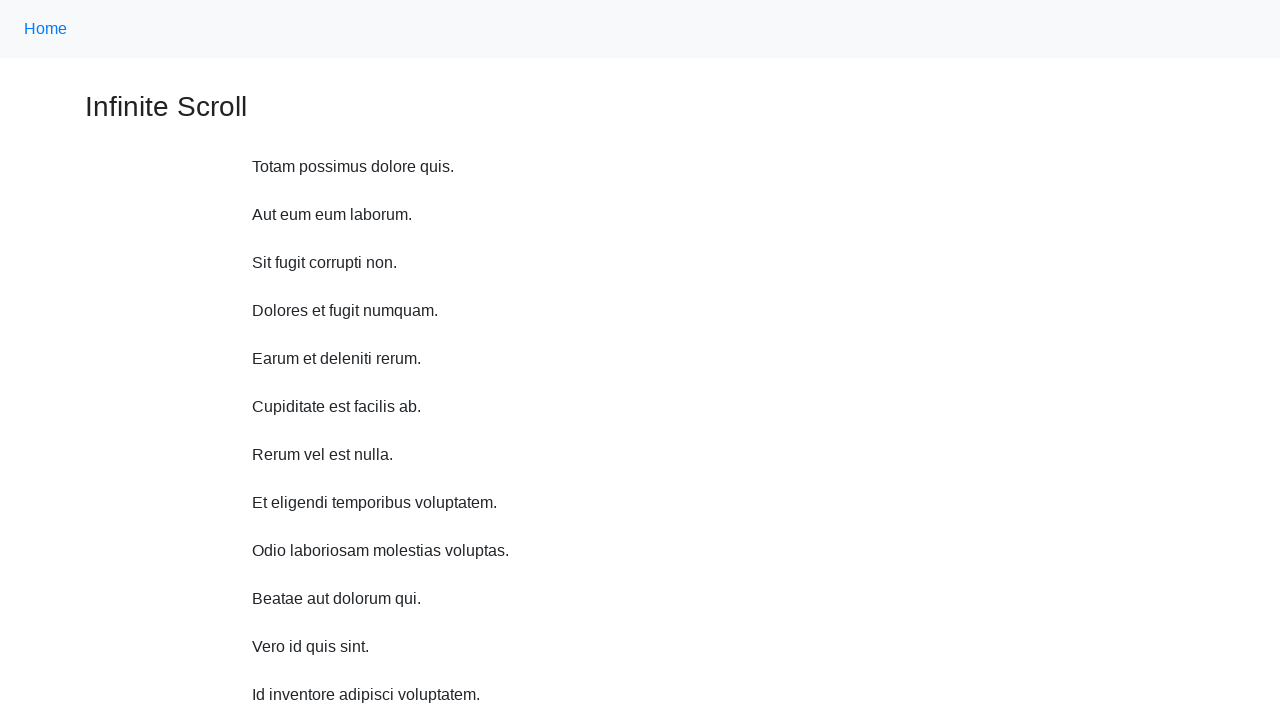

Scrolled up 750px using JavaScript executor
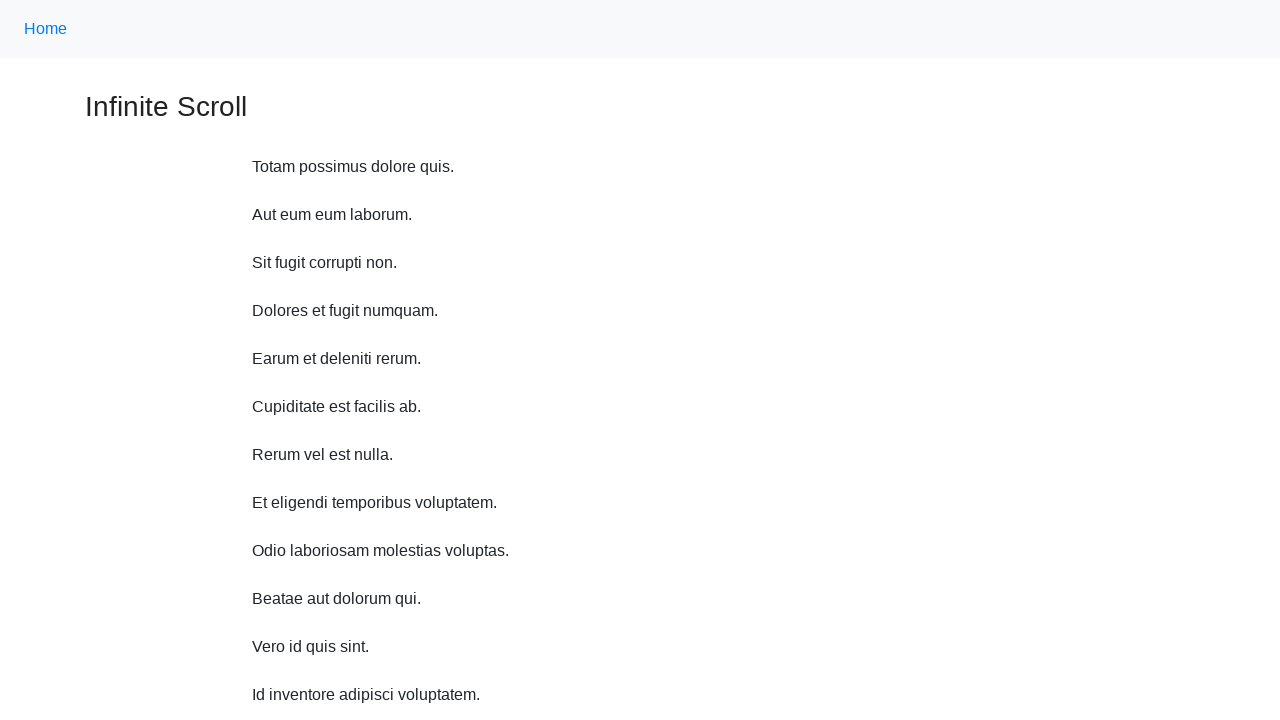

Waited 100ms between scrolls
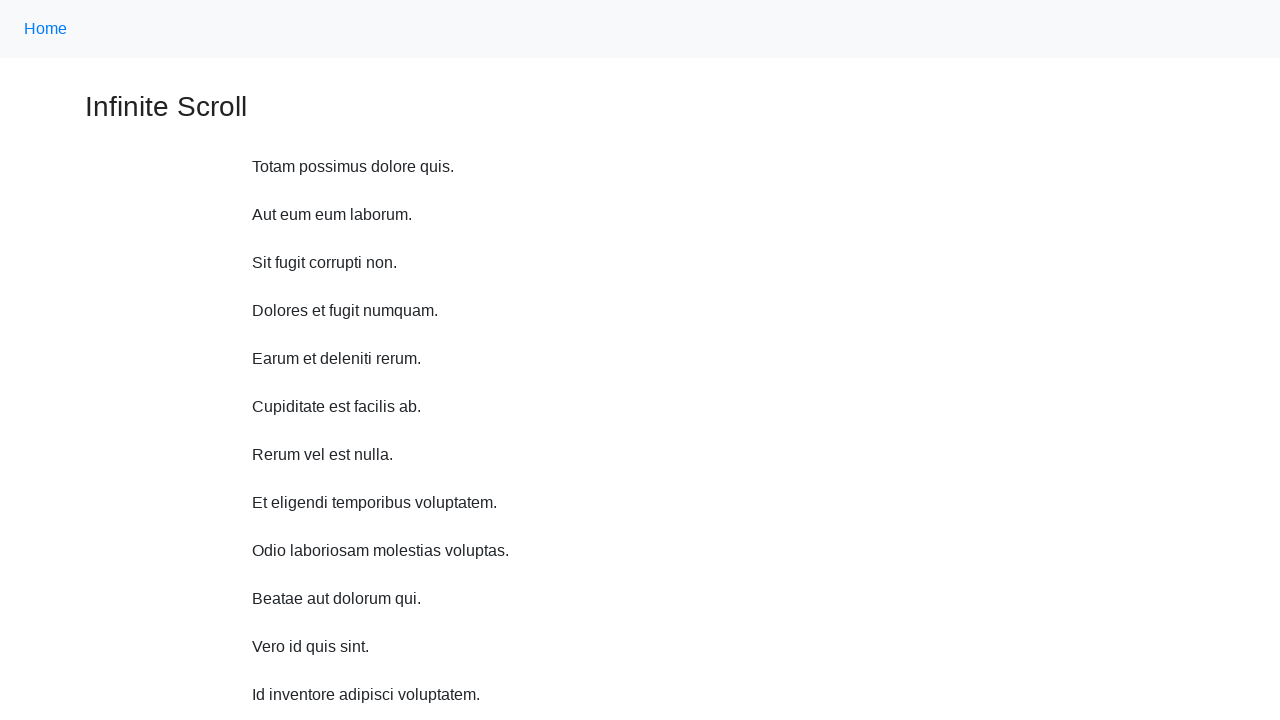

Scrolled up 750px using JavaScript executor
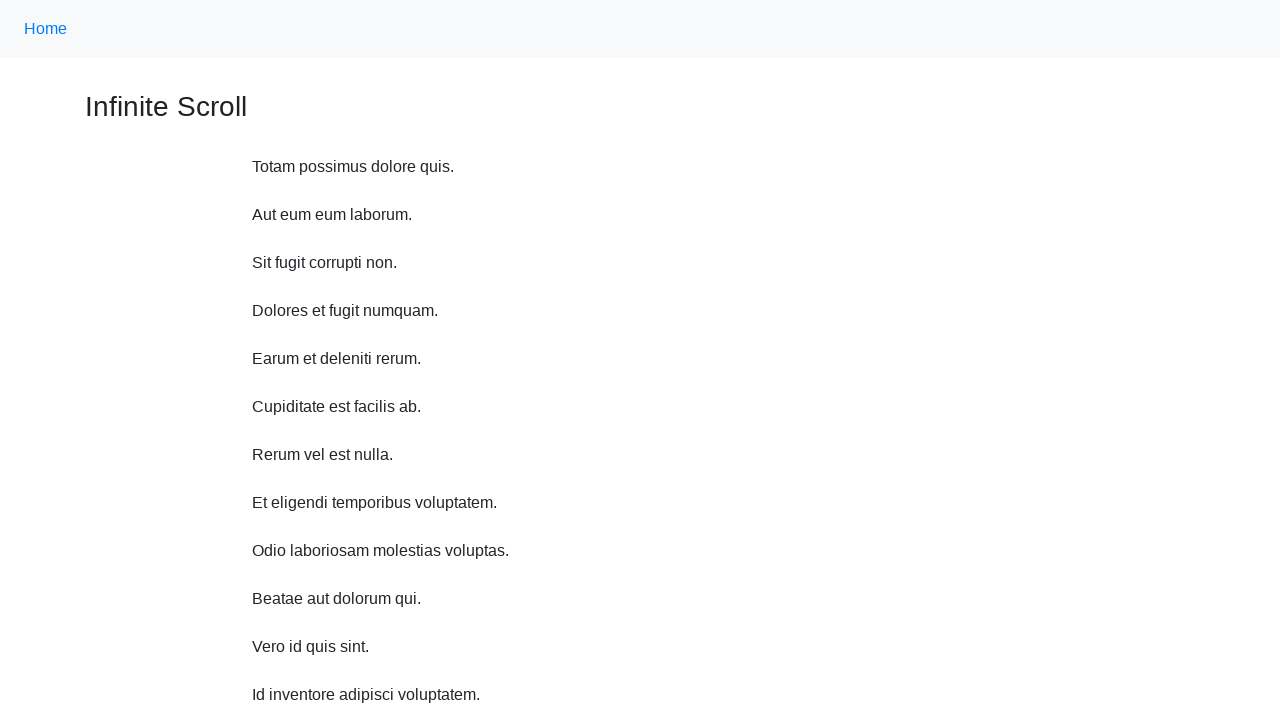

Waited 100ms between scrolls
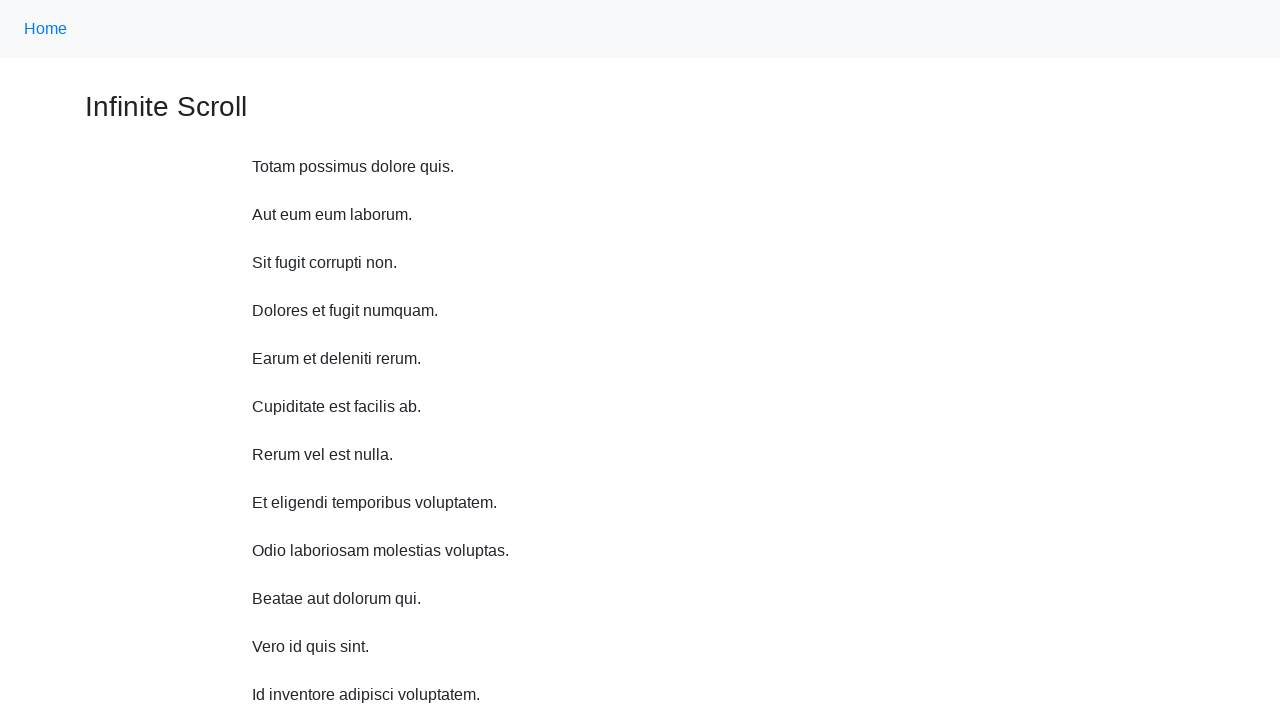

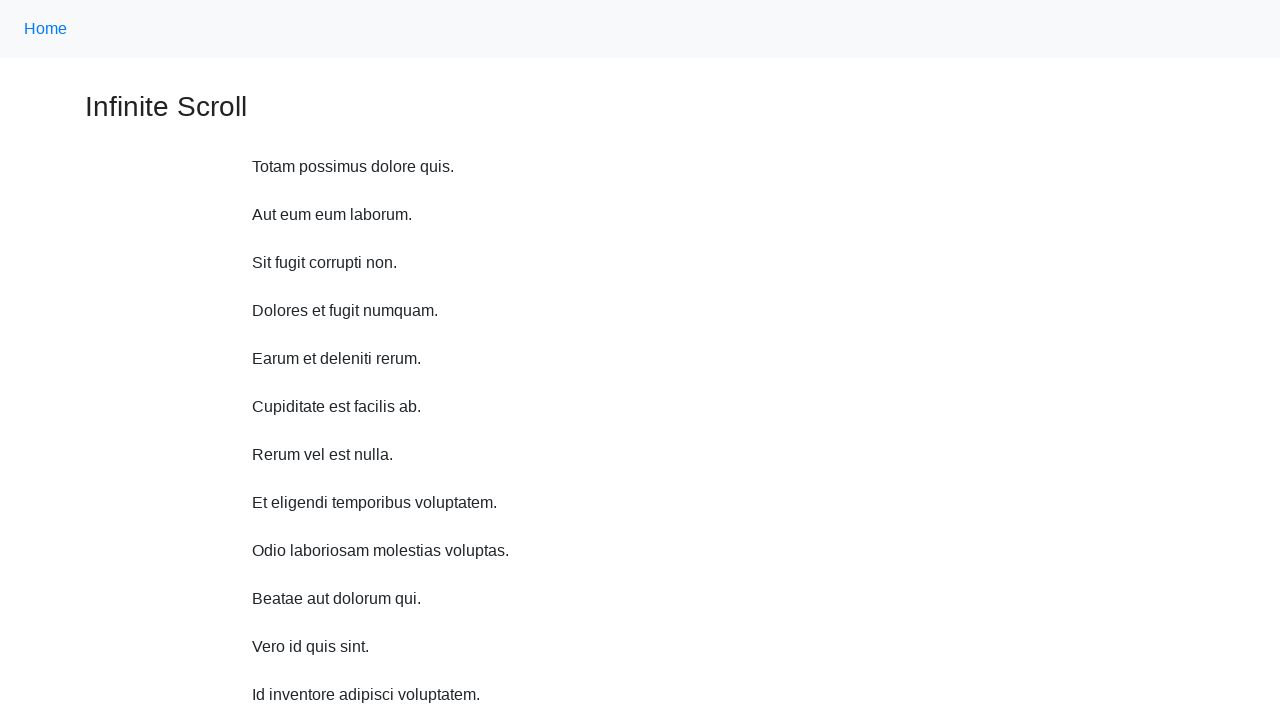